Tests infinite scroll functionality using the PageDown keyboard button, pressing it 50 times and verifying new content is loaded.

Starting URL: https://the-internet.herokuapp.com/infinite_scroll

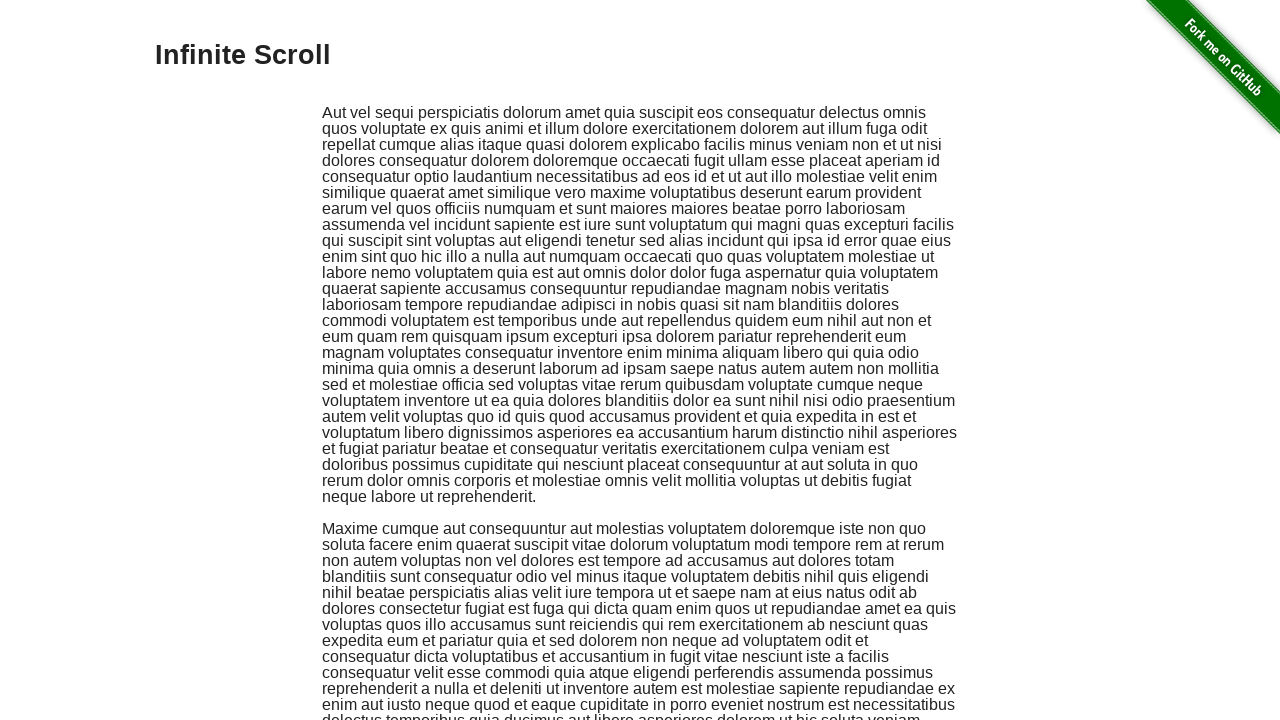

Retrieved initial count of jscroll-added elements
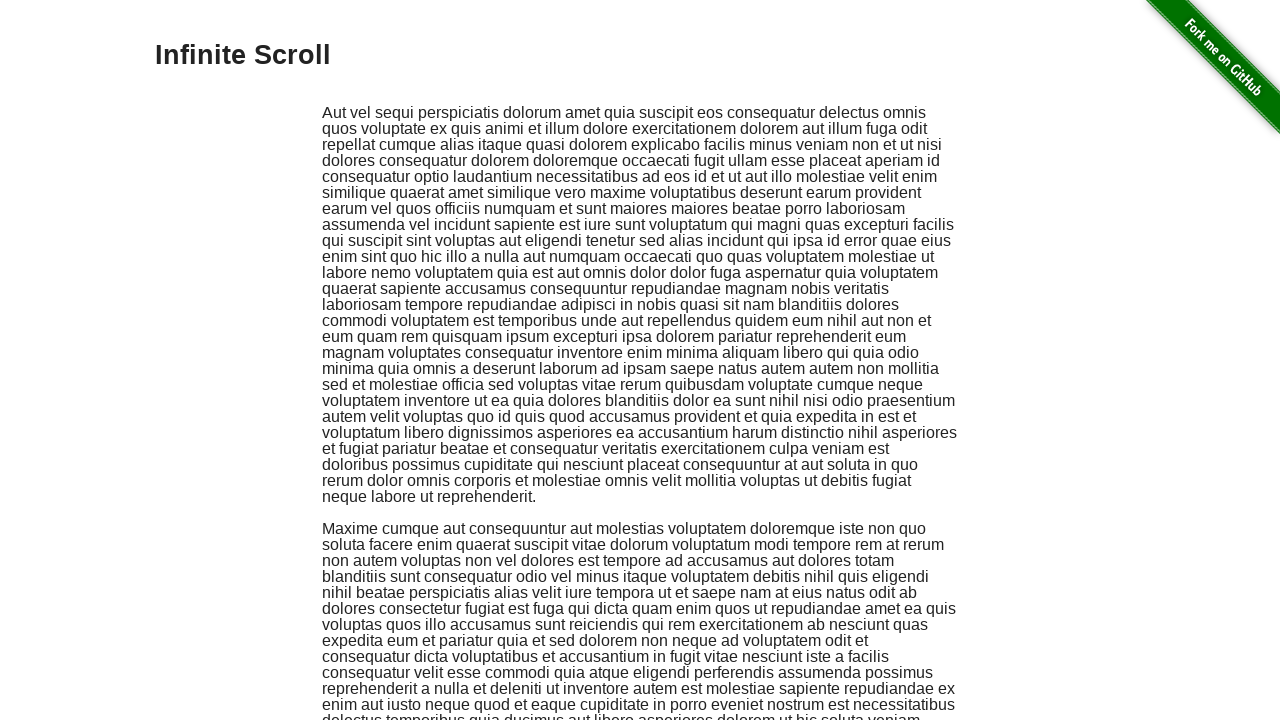

Pressed PageDown key (iteration 1/50)
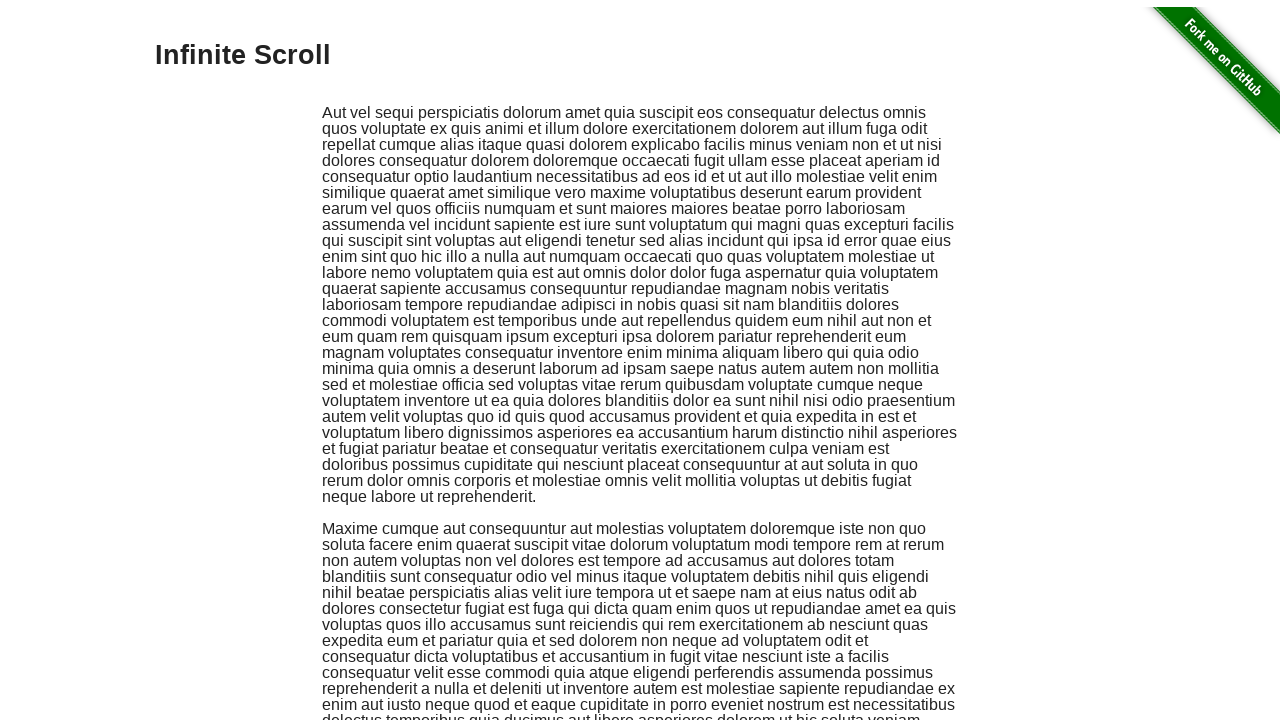

Pressed PageDown key (iteration 2/50)
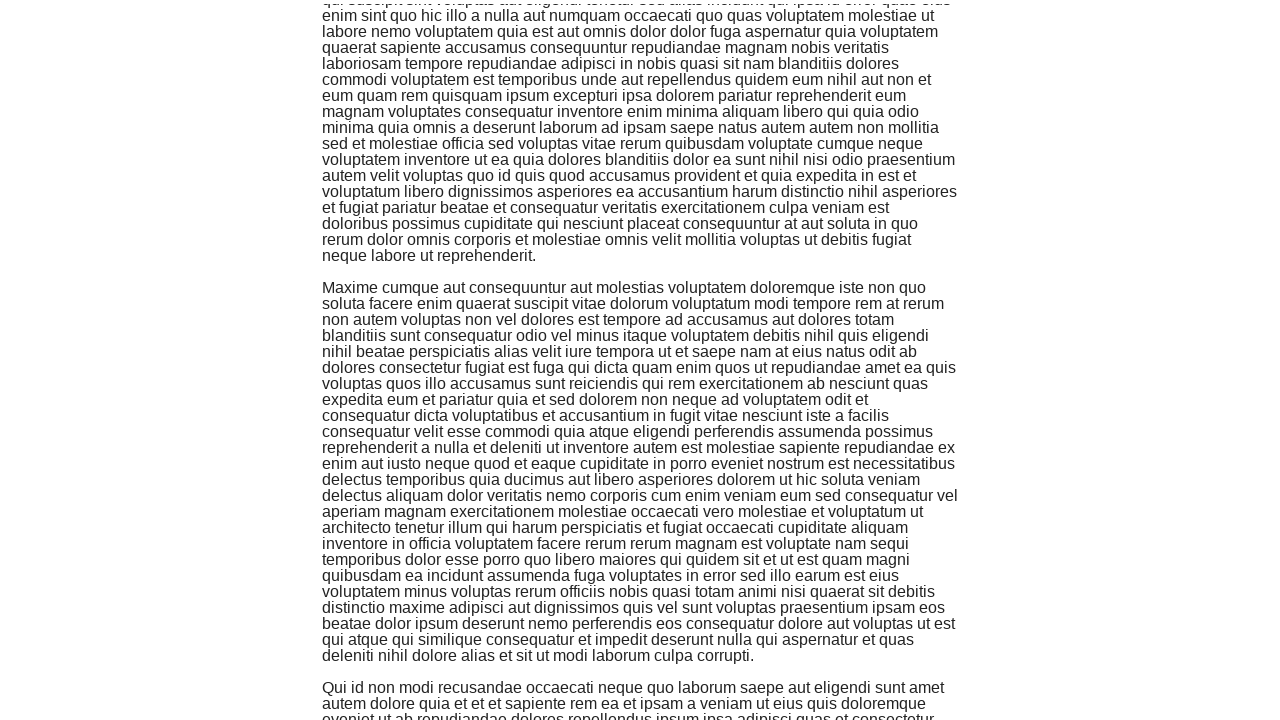

Pressed PageDown key (iteration 3/50)
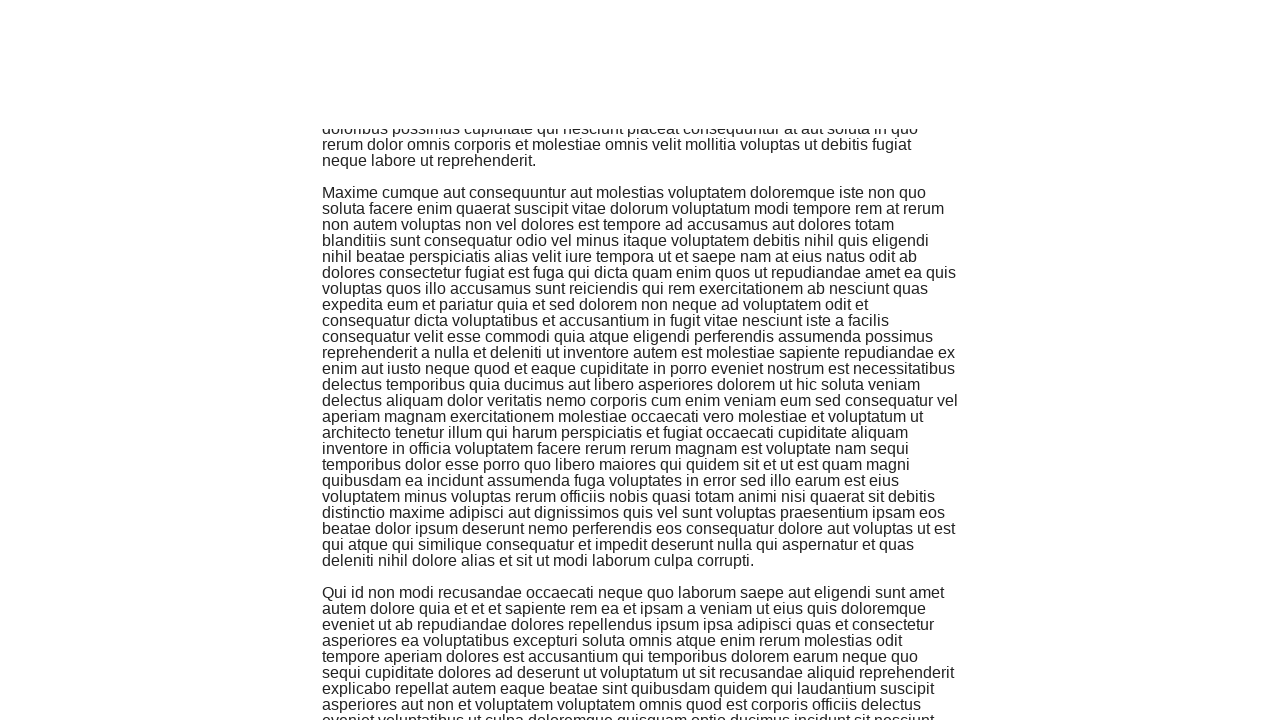

Pressed PageDown key (iteration 4/50)
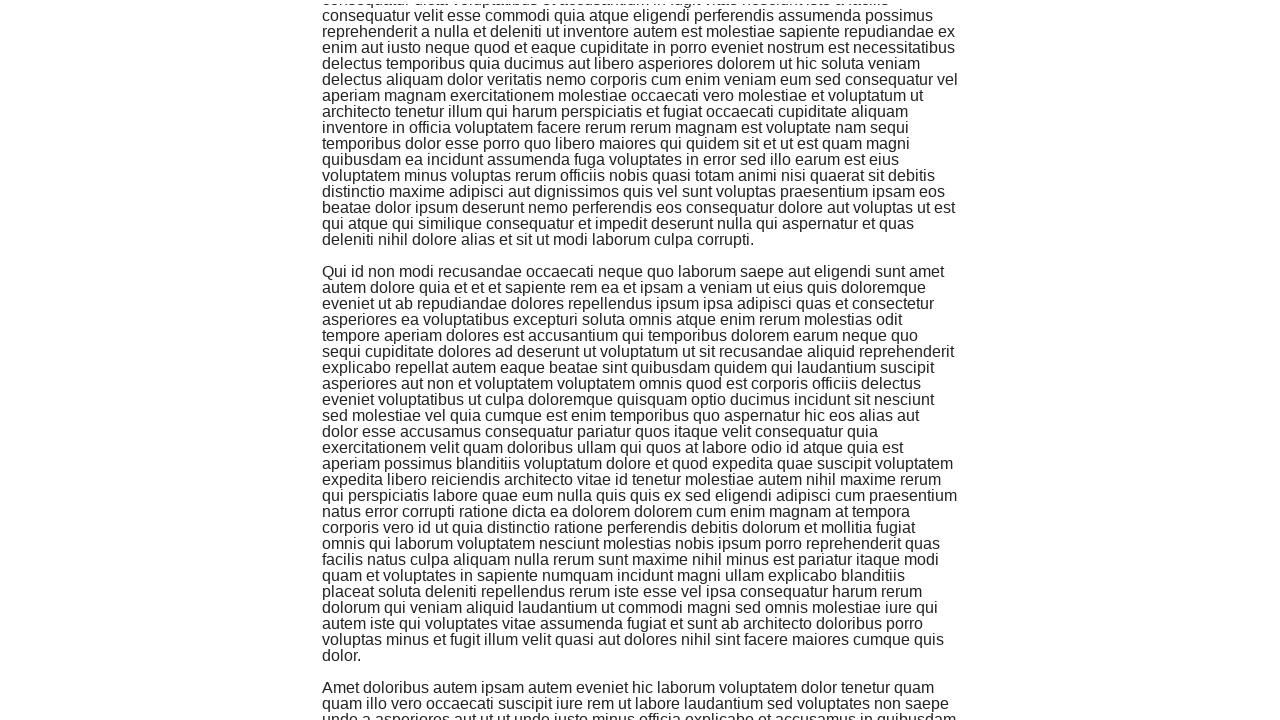

Pressed PageDown key (iteration 5/50)
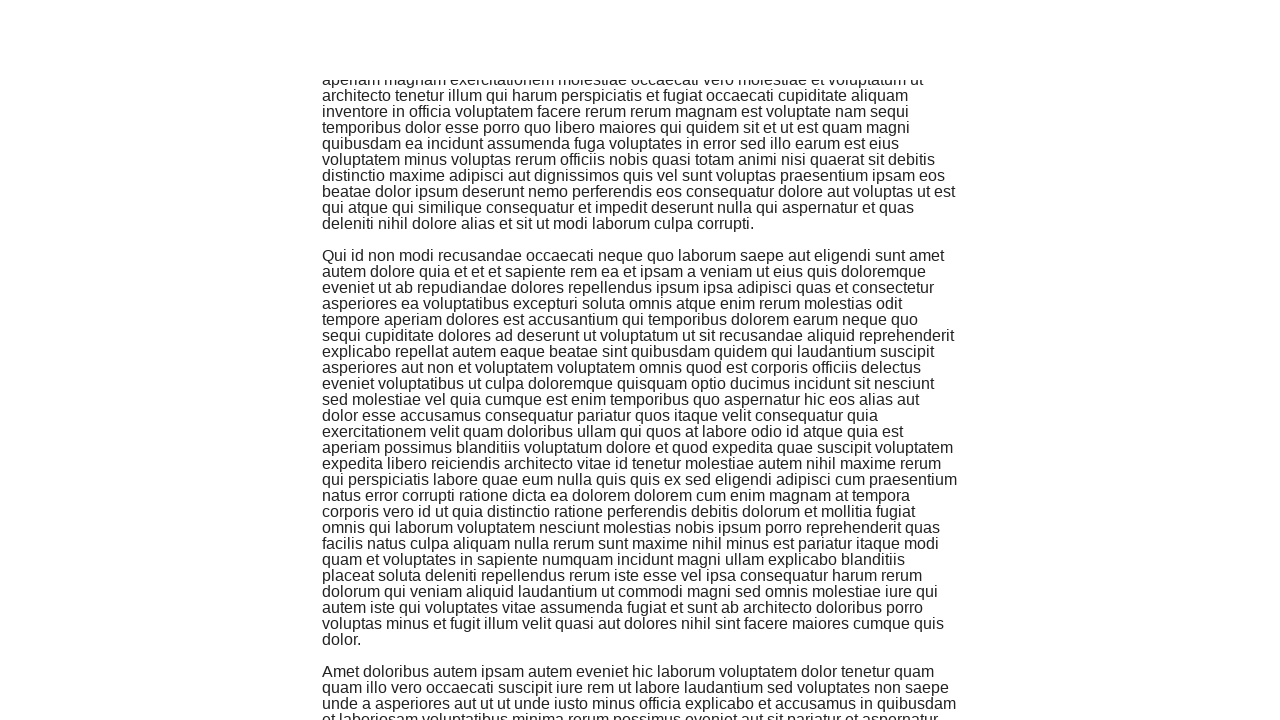

Pressed PageDown key (iteration 6/50)
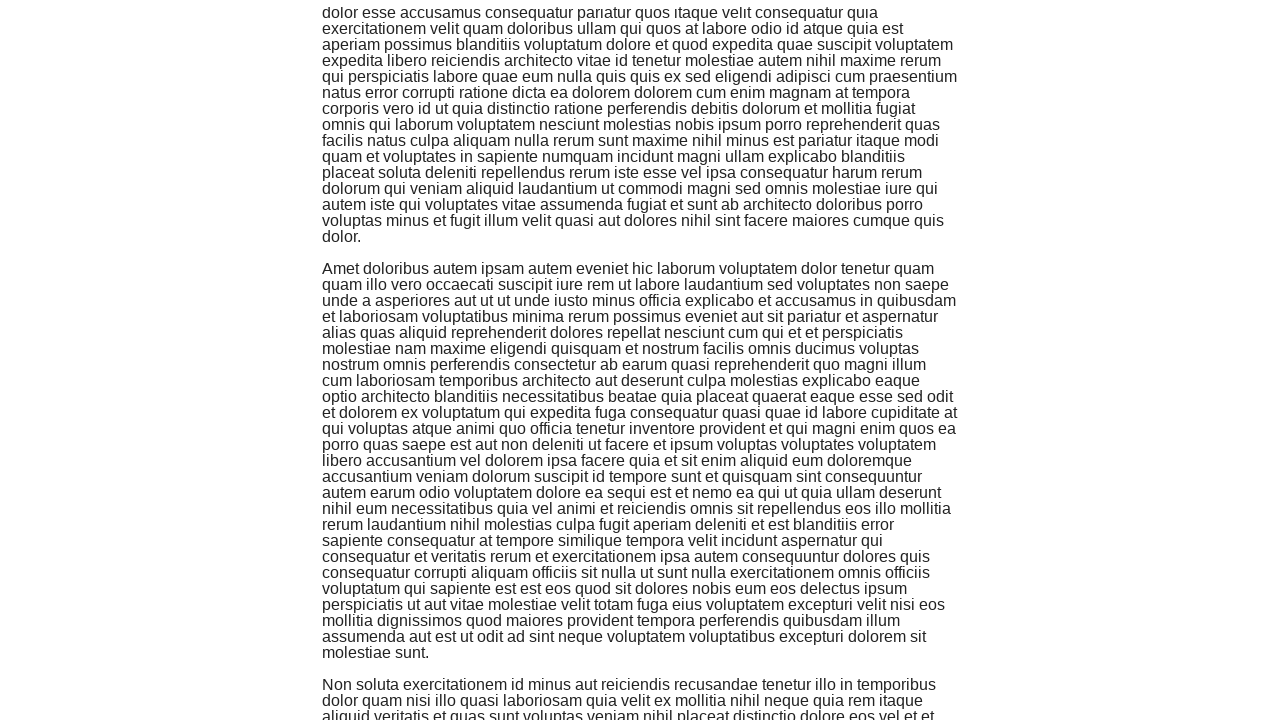

Pressed PageDown key (iteration 7/50)
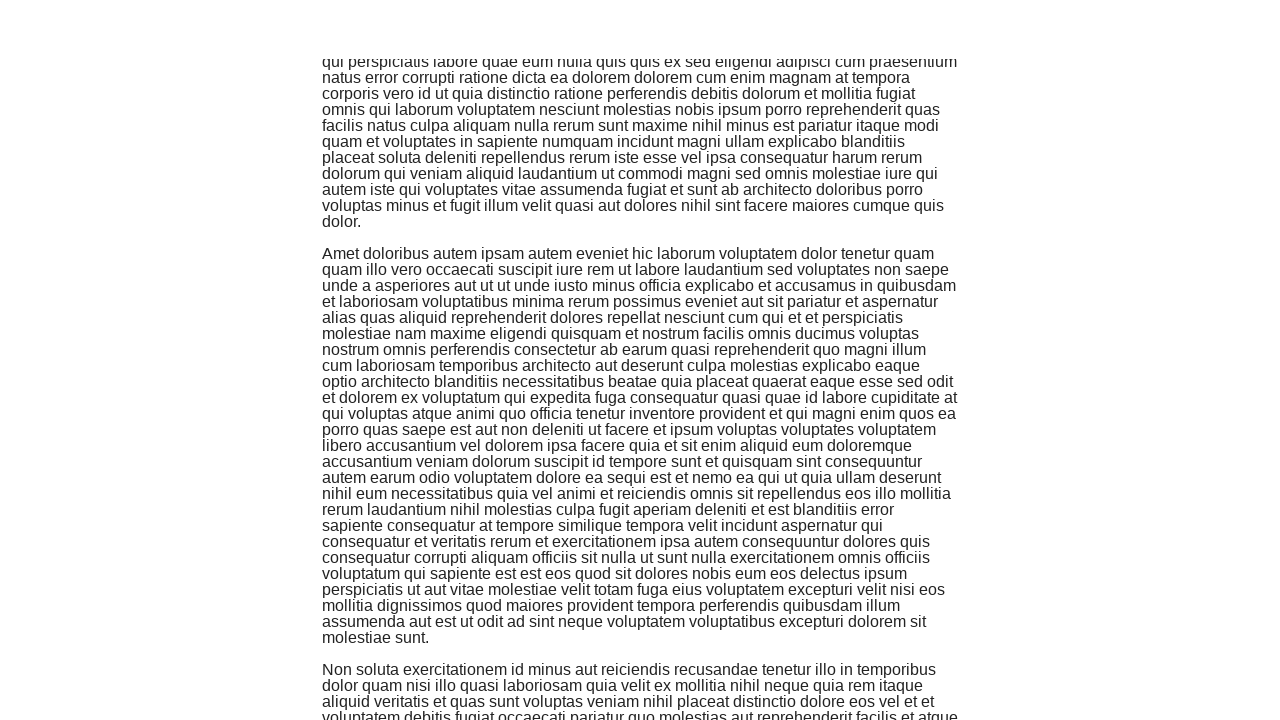

Pressed PageDown key (iteration 8/50)
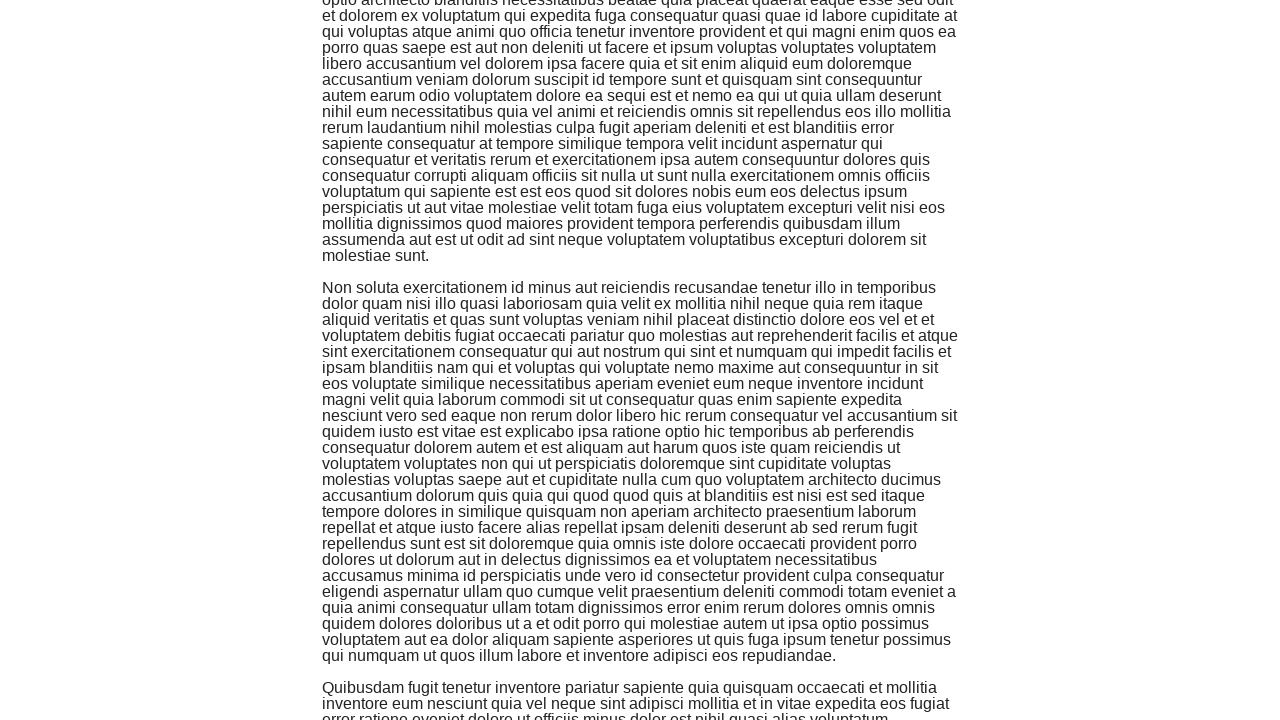

Pressed PageDown key (iteration 9/50)
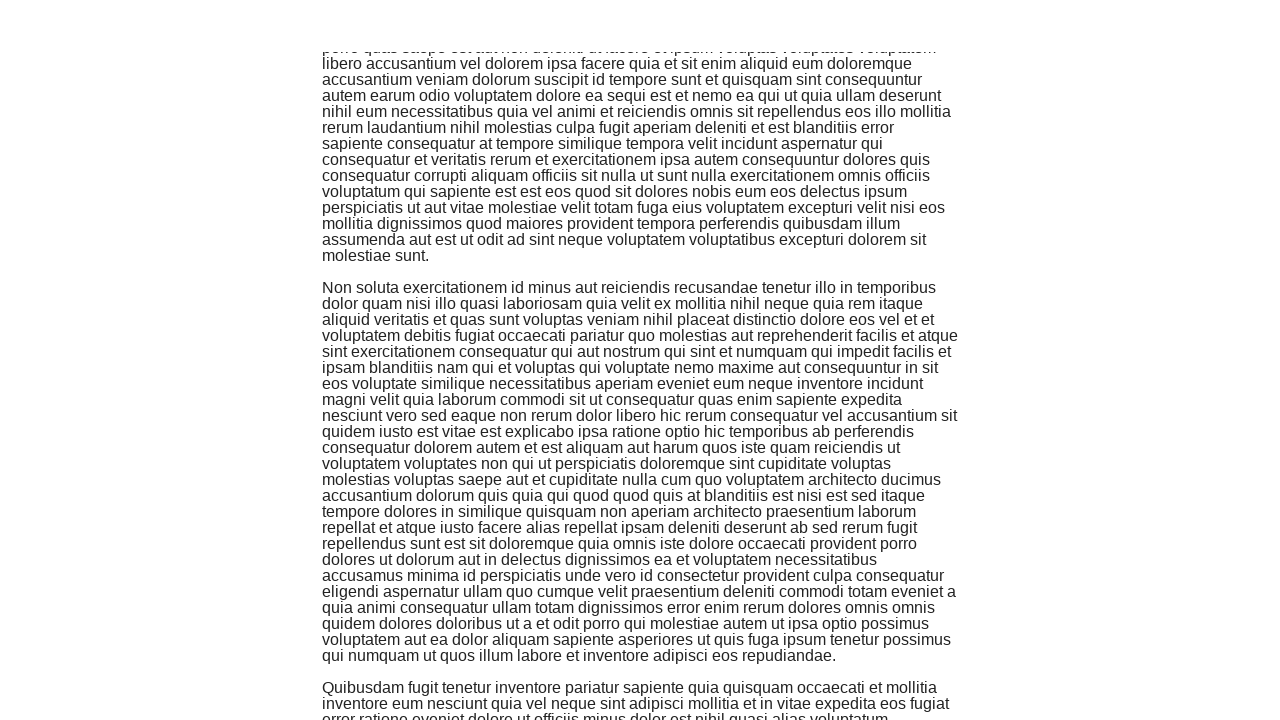

Pressed PageDown key (iteration 10/50)
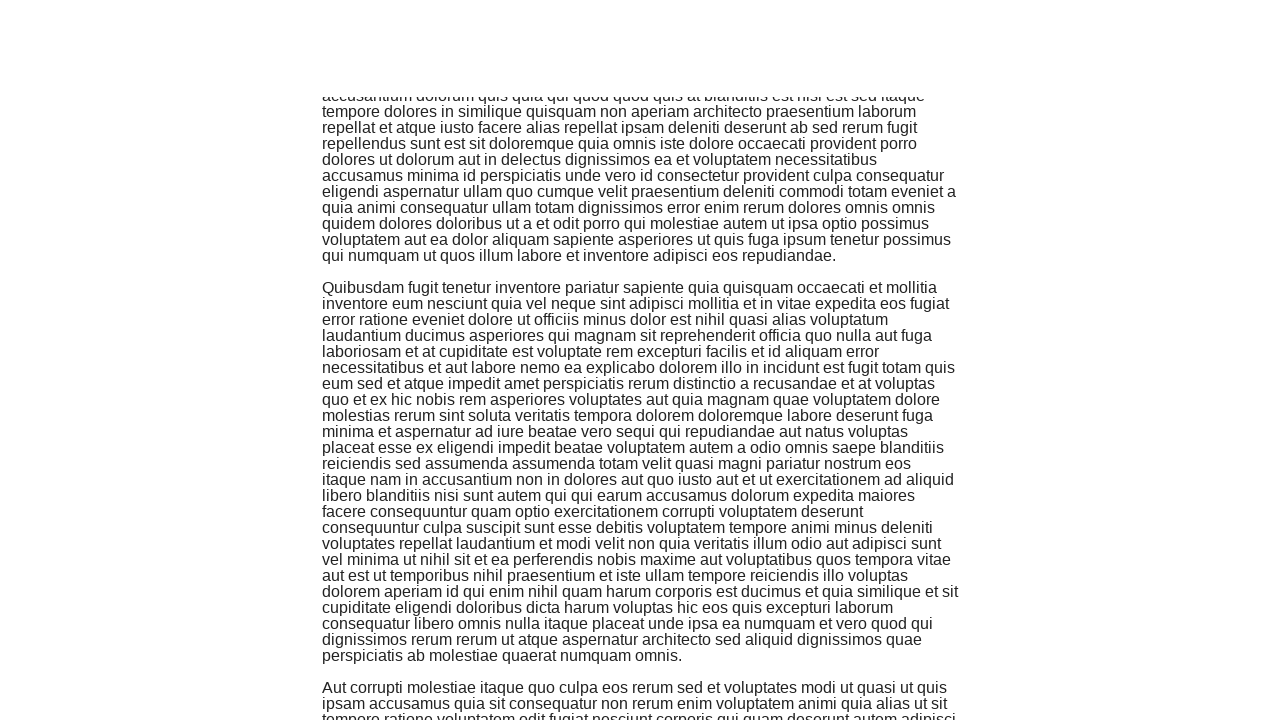

Pressed PageDown key (iteration 11/50)
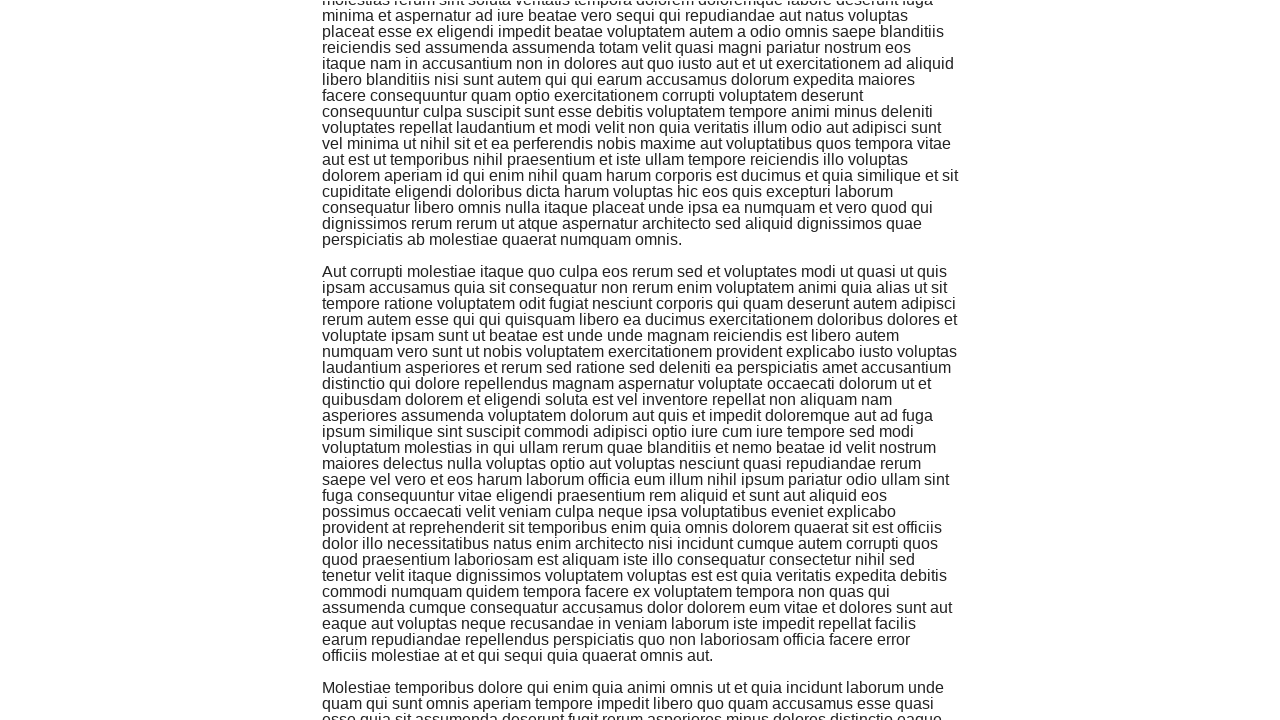

Pressed PageDown key (iteration 12/50)
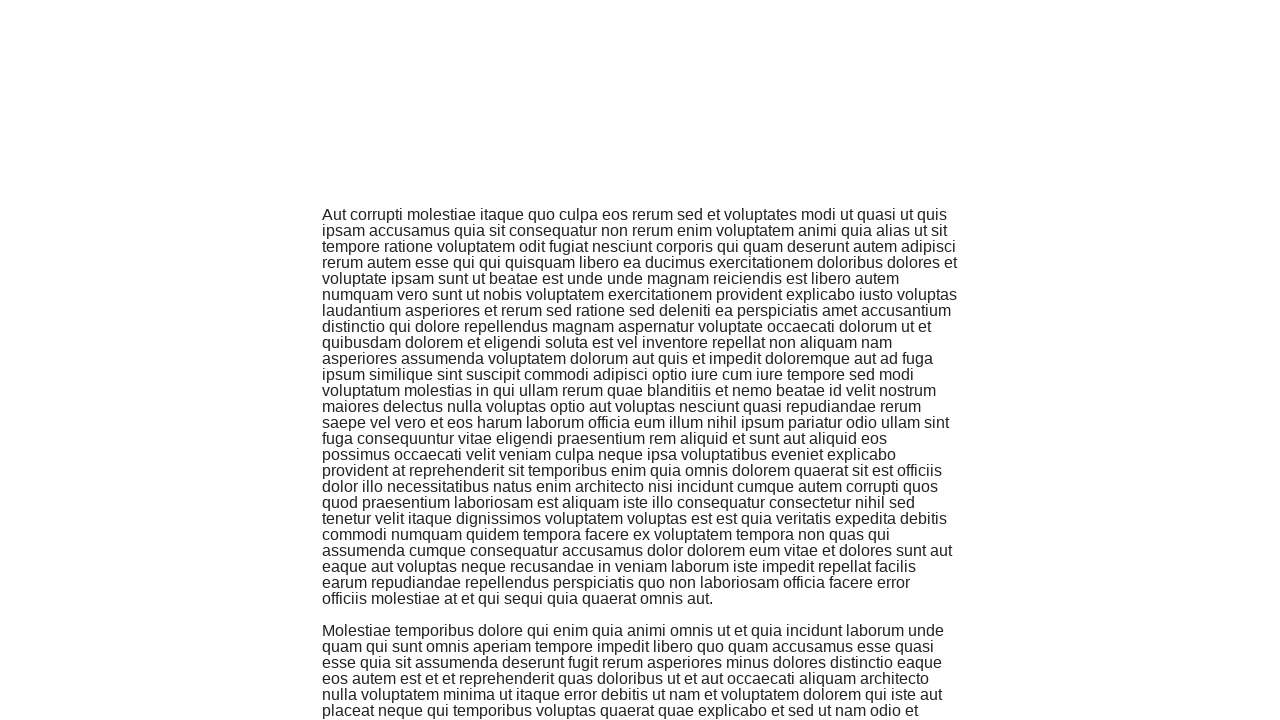

Pressed PageDown key (iteration 13/50)
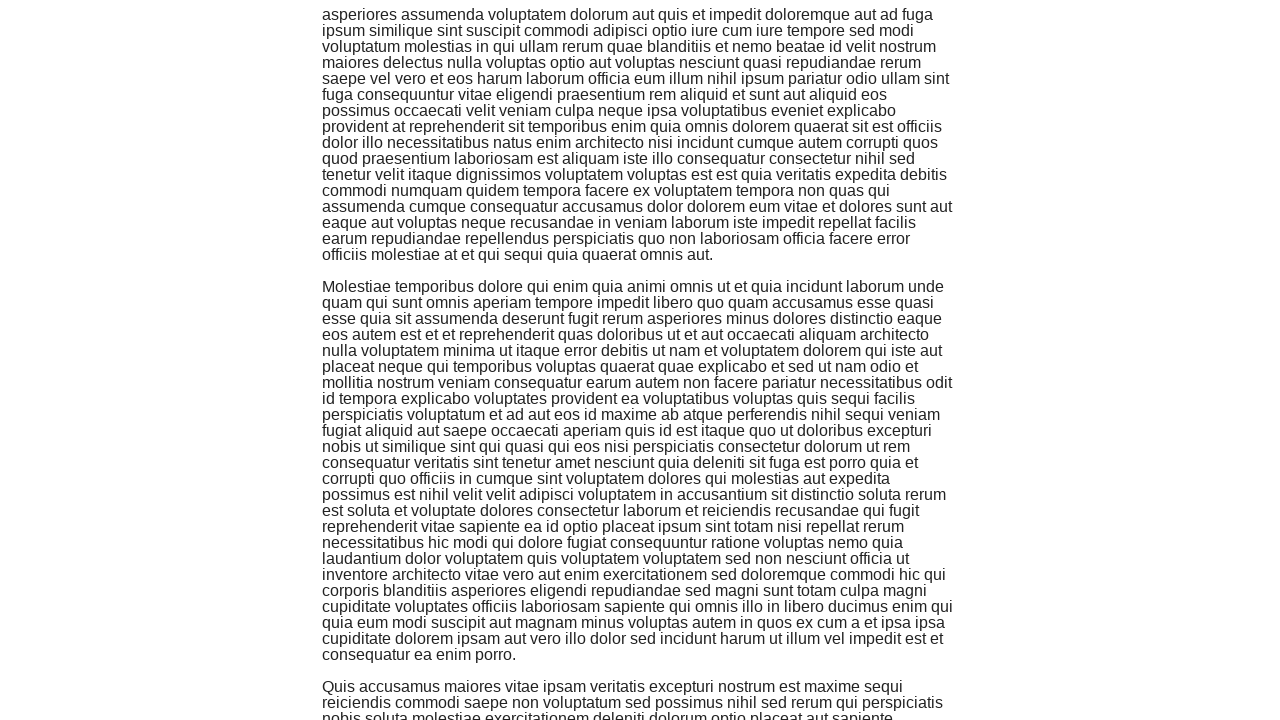

Pressed PageDown key (iteration 14/50)
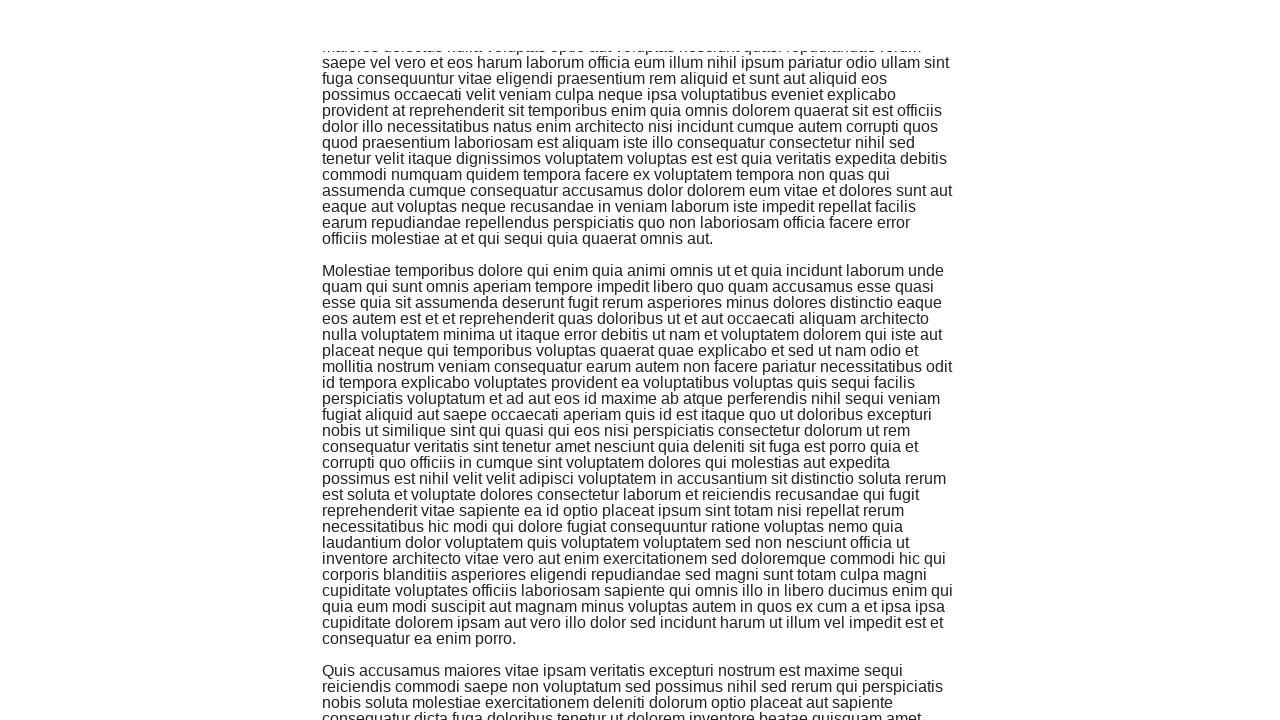

Pressed PageDown key (iteration 15/50)
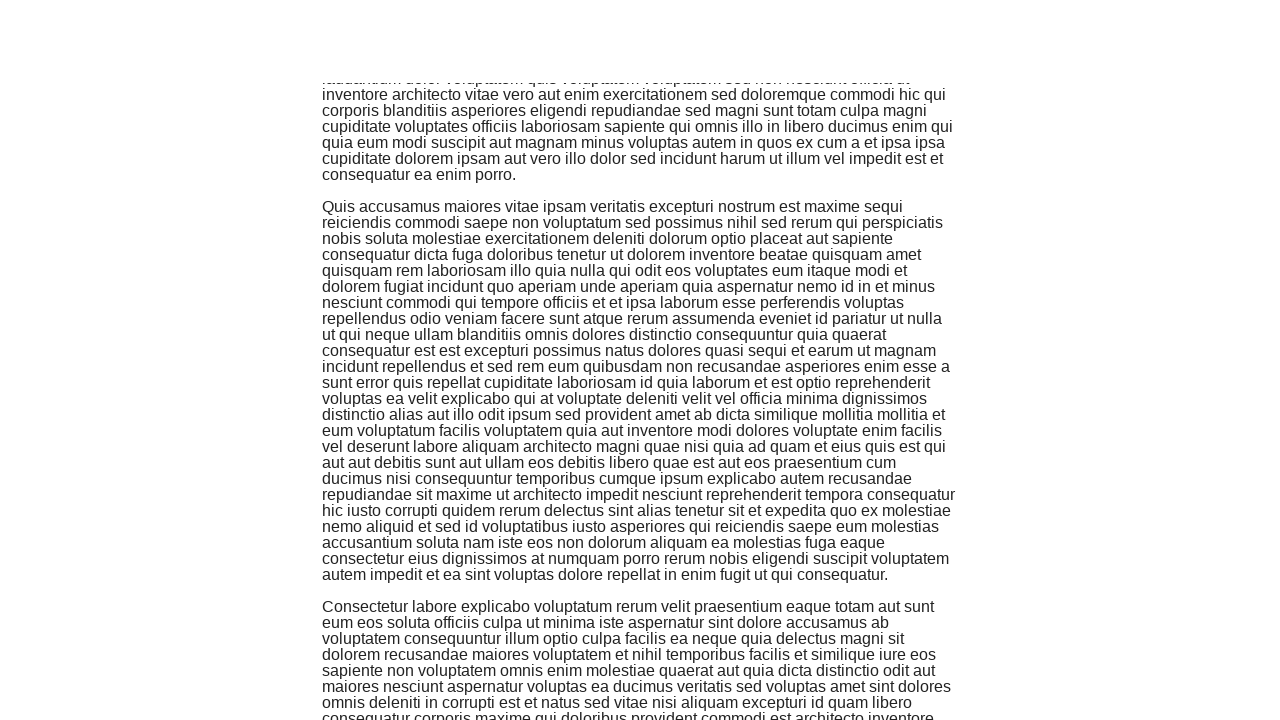

Pressed PageDown key (iteration 16/50)
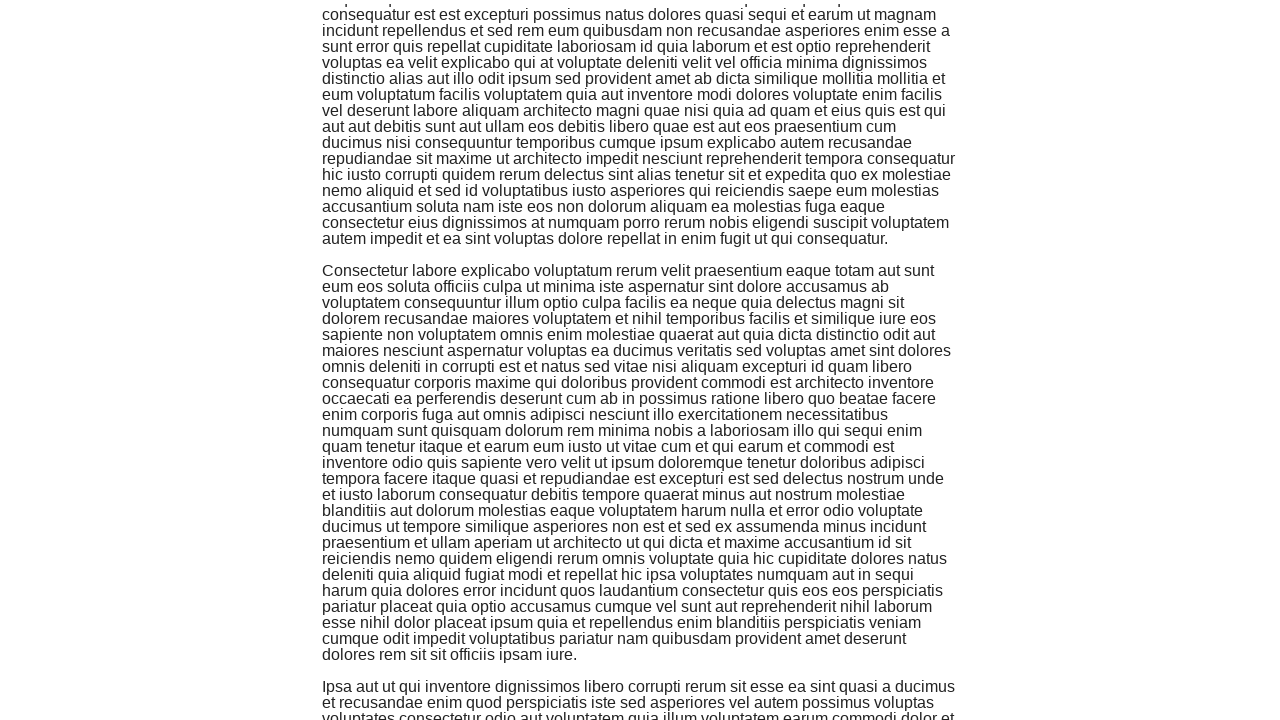

Pressed PageDown key (iteration 17/50)
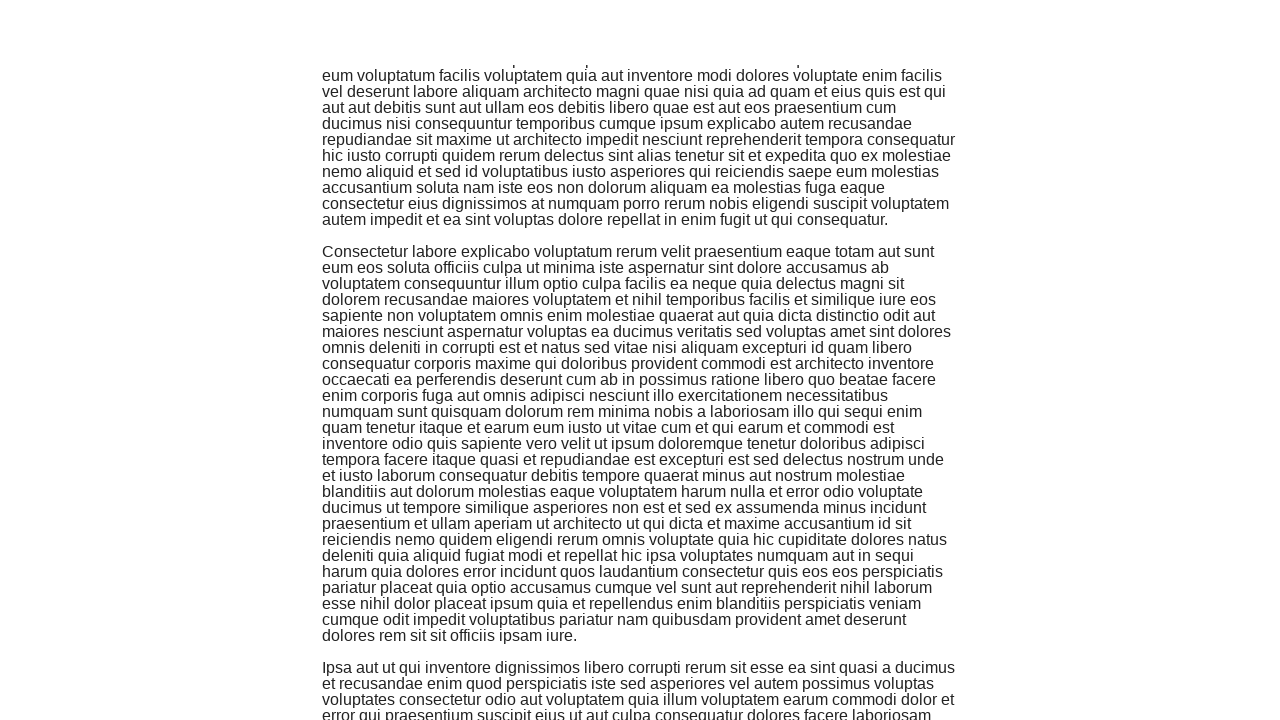

Pressed PageDown key (iteration 18/50)
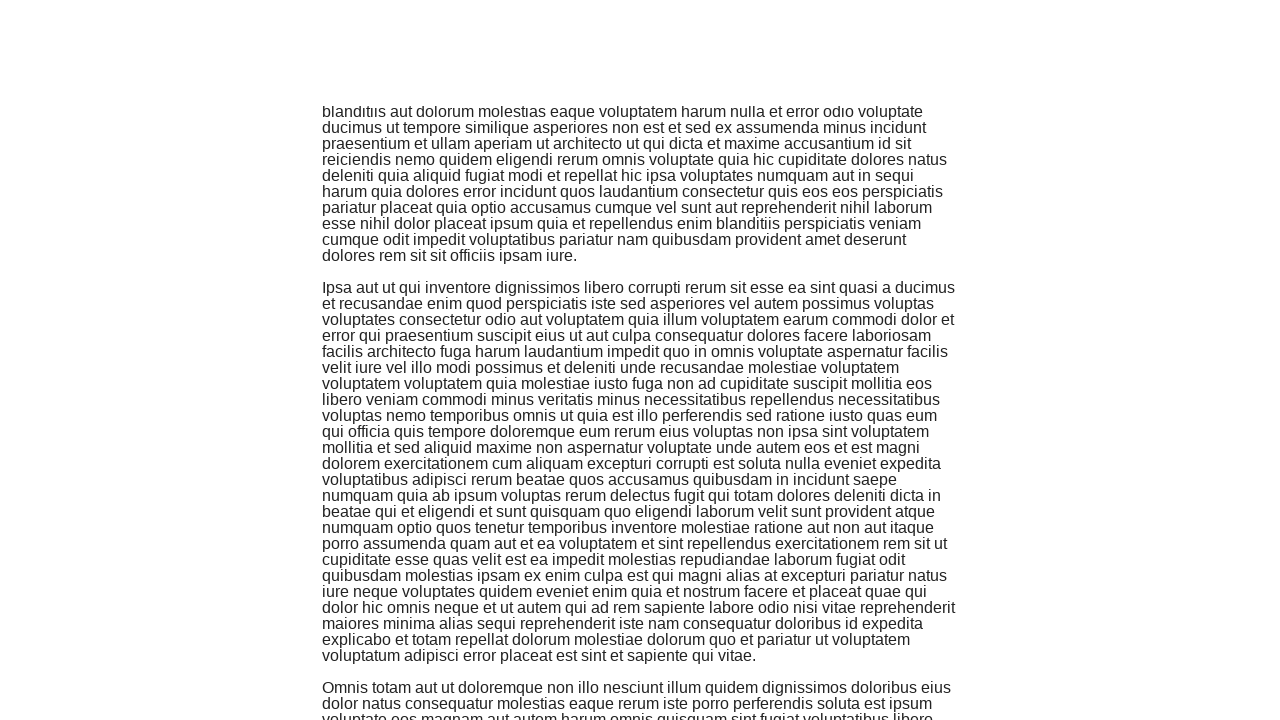

Pressed PageDown key (iteration 19/50)
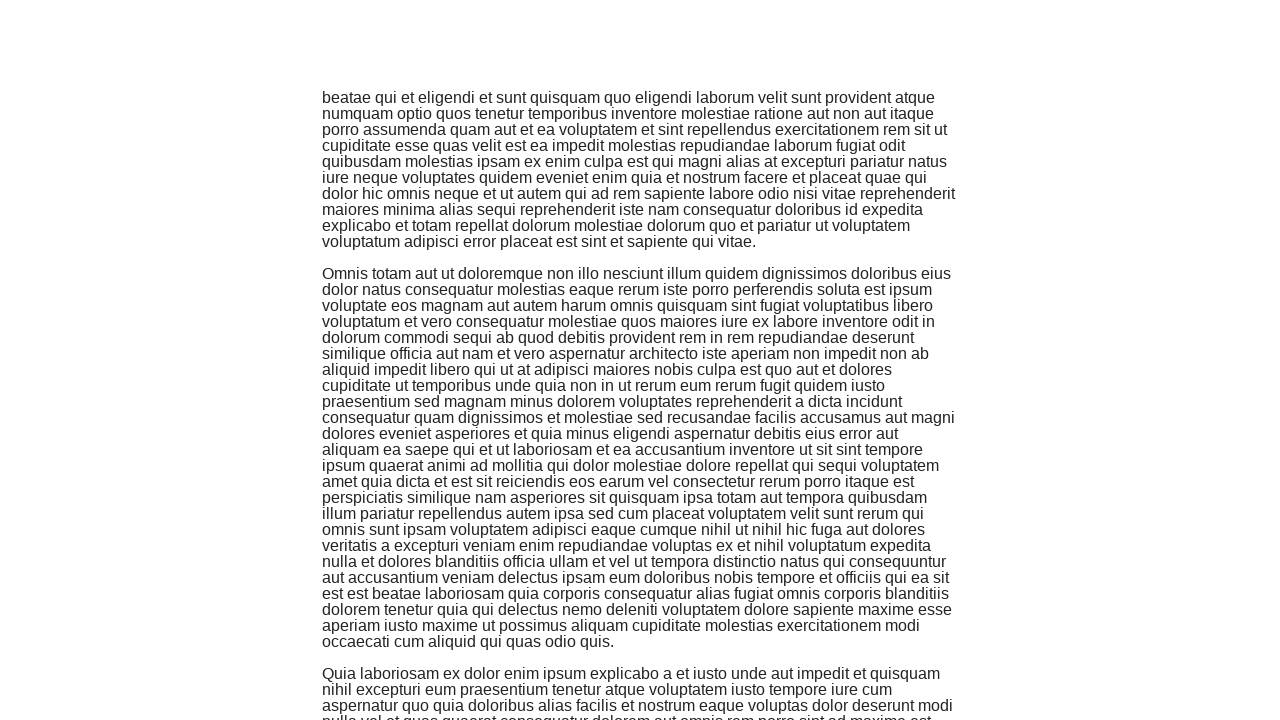

Pressed PageDown key (iteration 20/50)
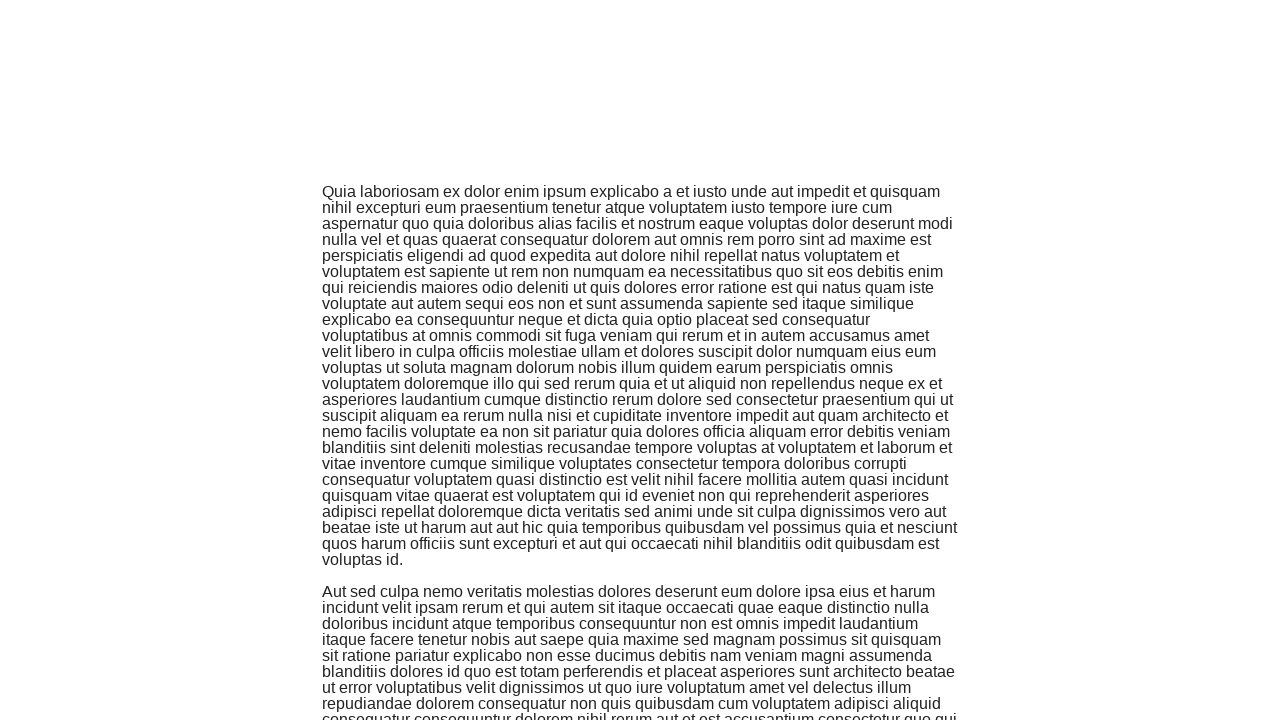

Pressed PageDown key (iteration 21/50)
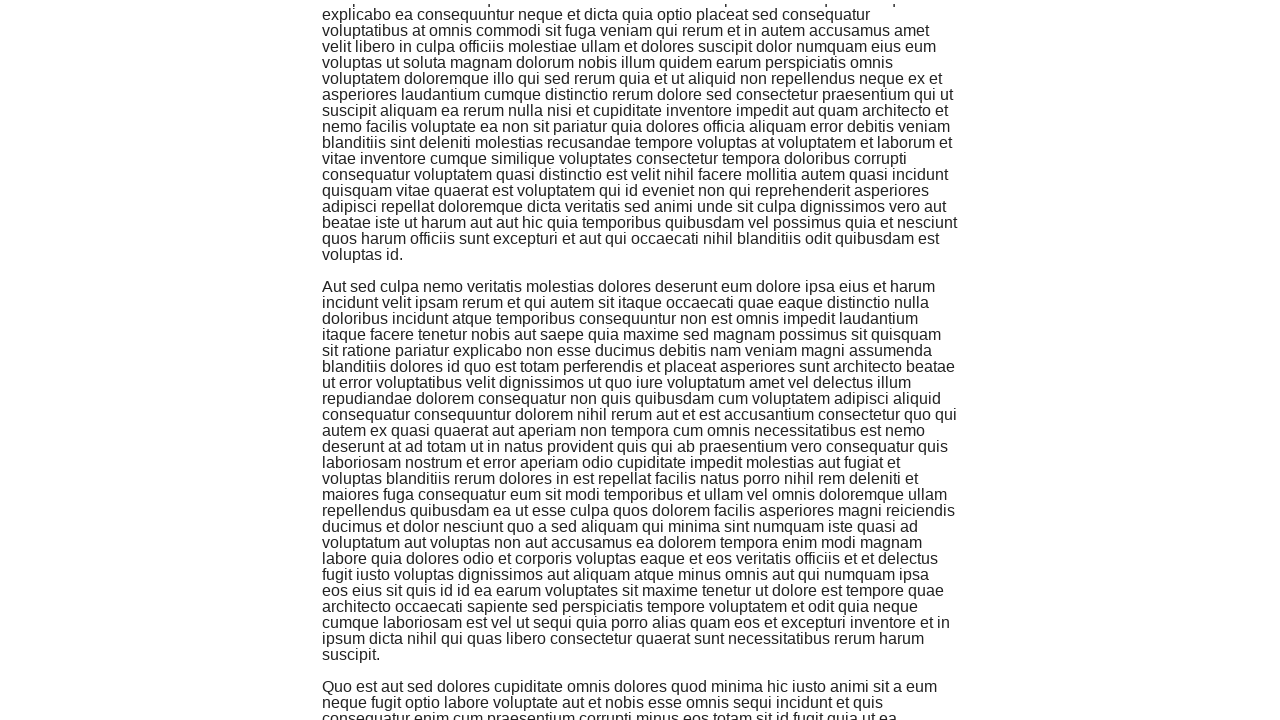

Pressed PageDown key (iteration 22/50)
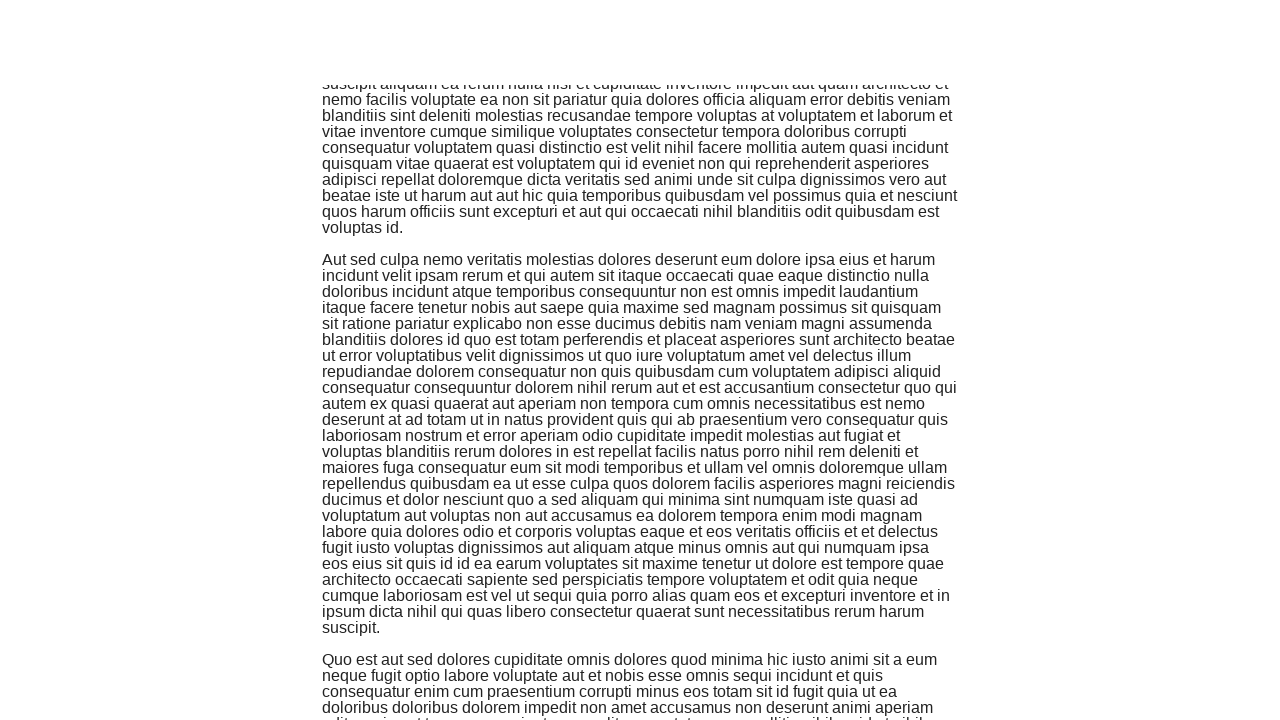

Pressed PageDown key (iteration 23/50)
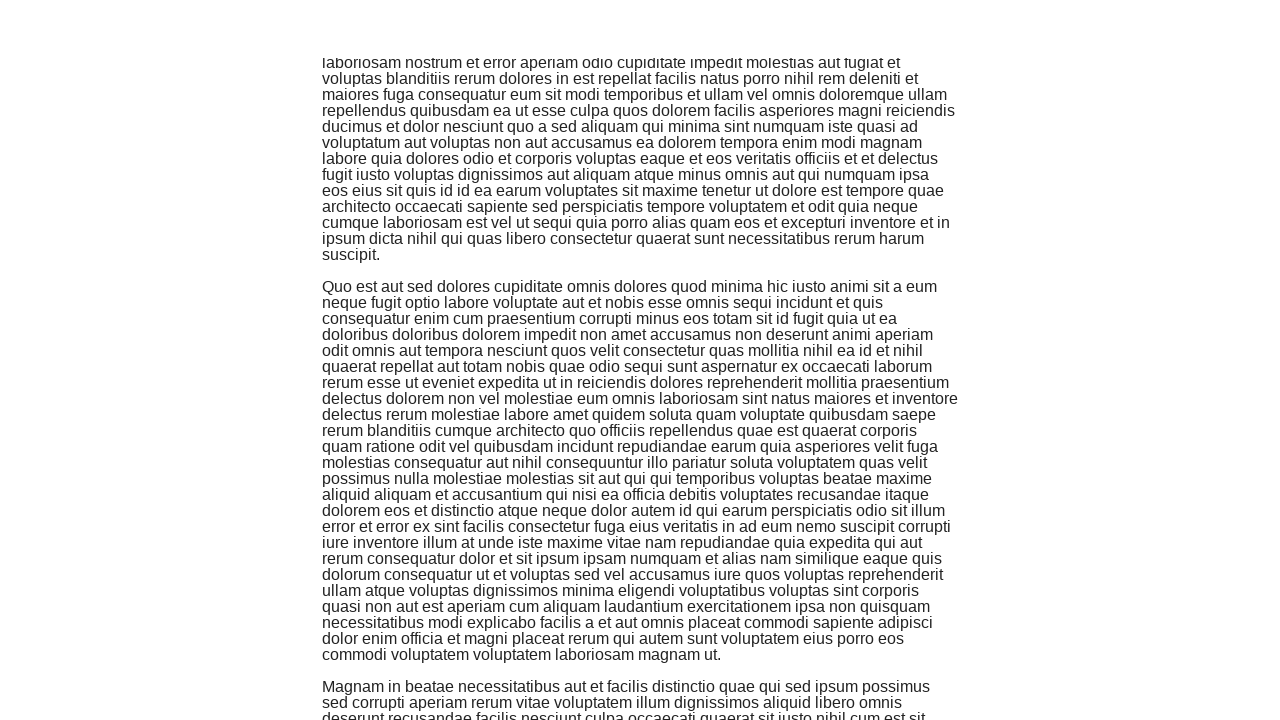

Pressed PageDown key (iteration 24/50)
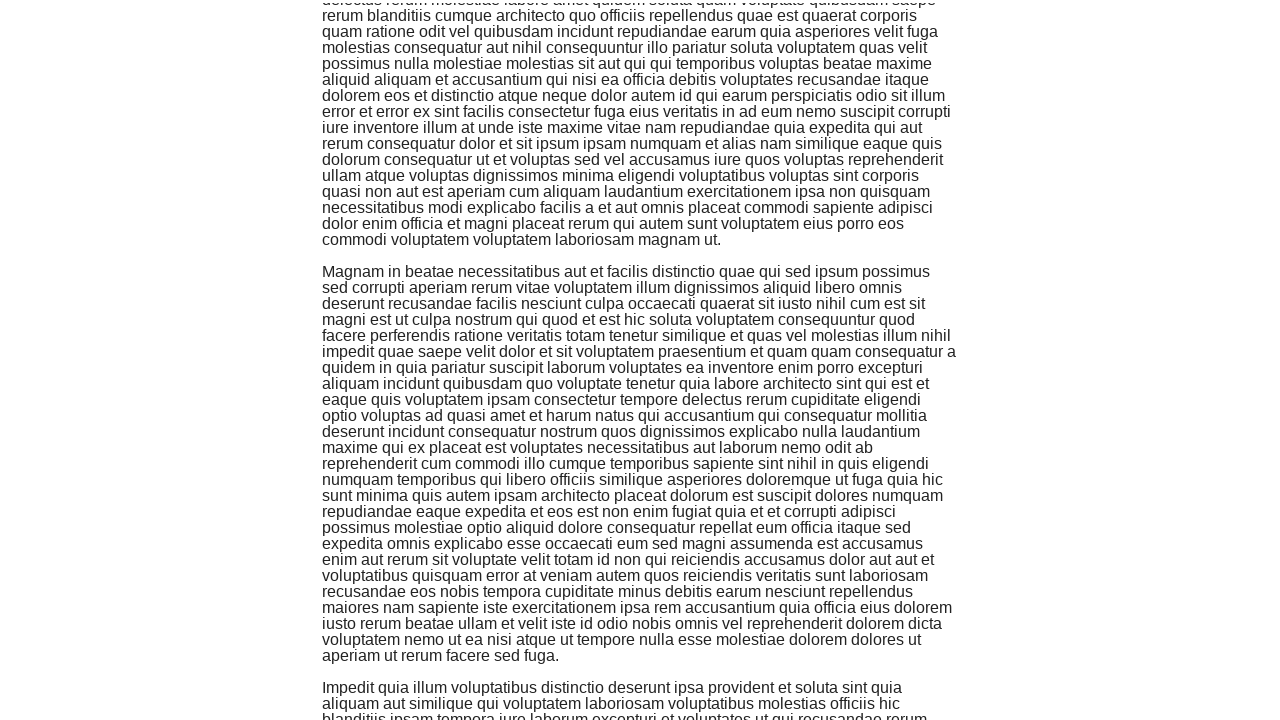

Pressed PageDown key (iteration 25/50)
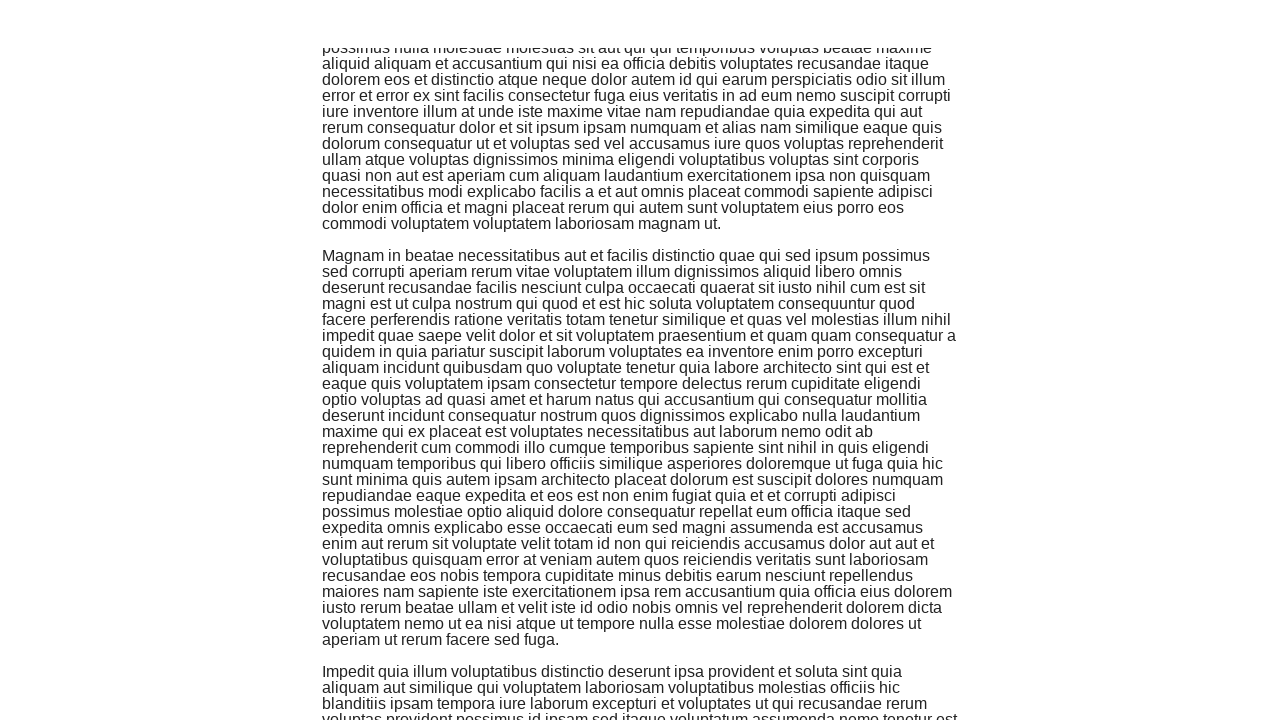

Pressed PageDown key (iteration 26/50)
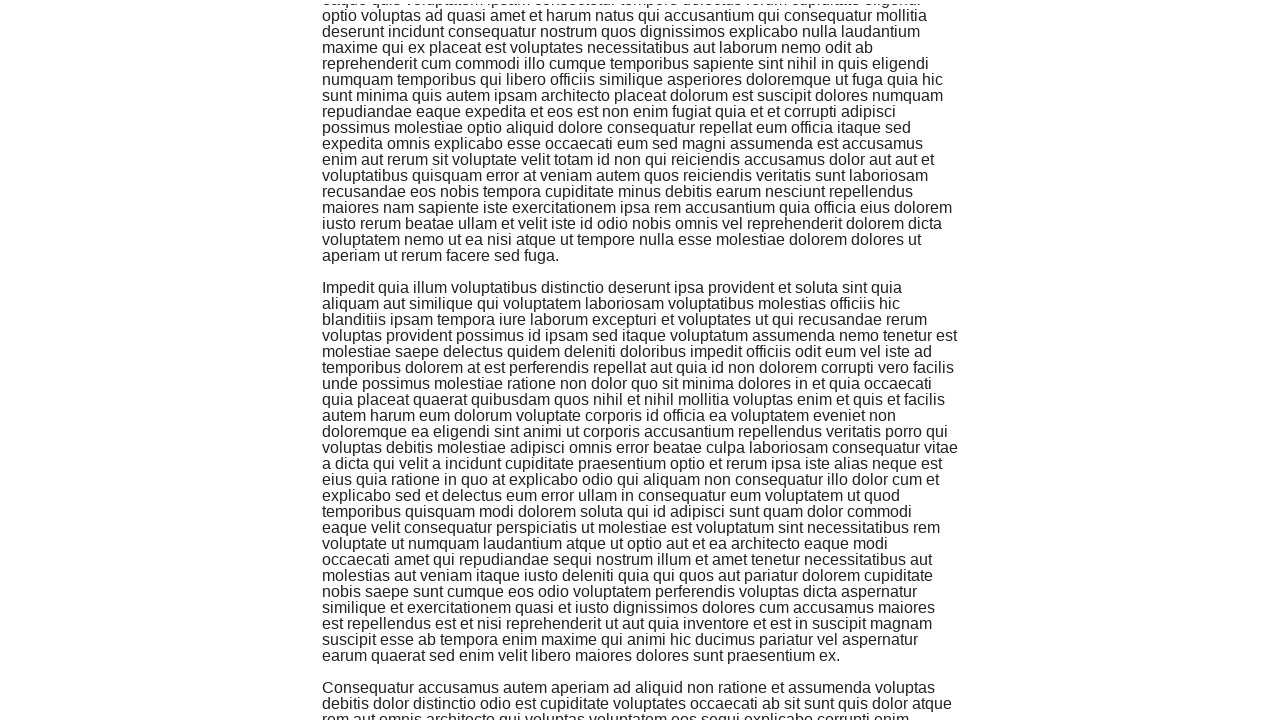

Pressed PageDown key (iteration 27/50)
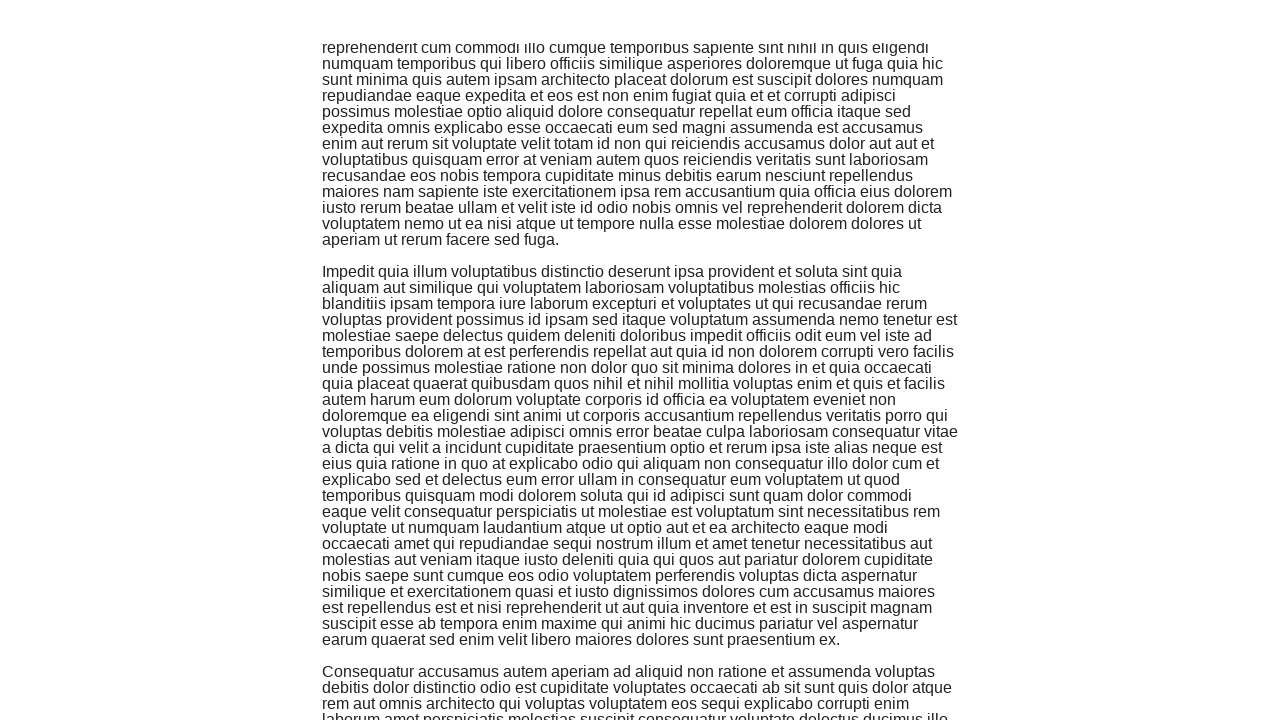

Pressed PageDown key (iteration 28/50)
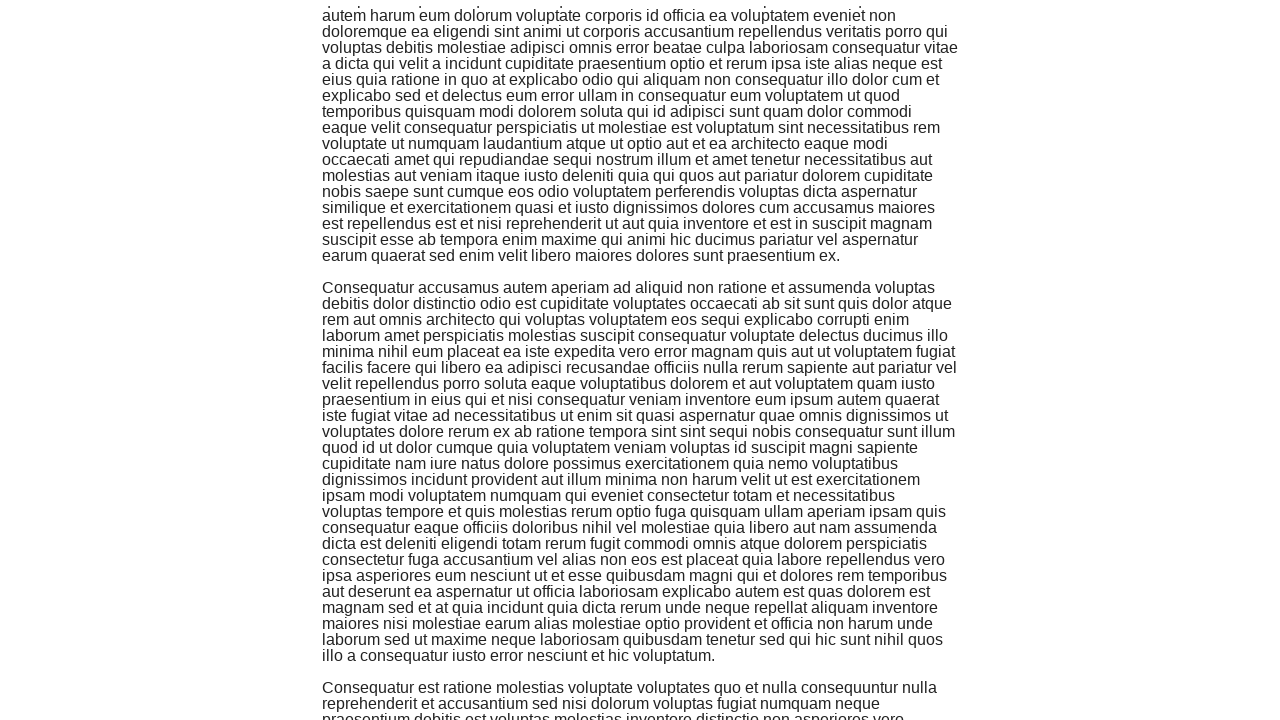

Pressed PageDown key (iteration 29/50)
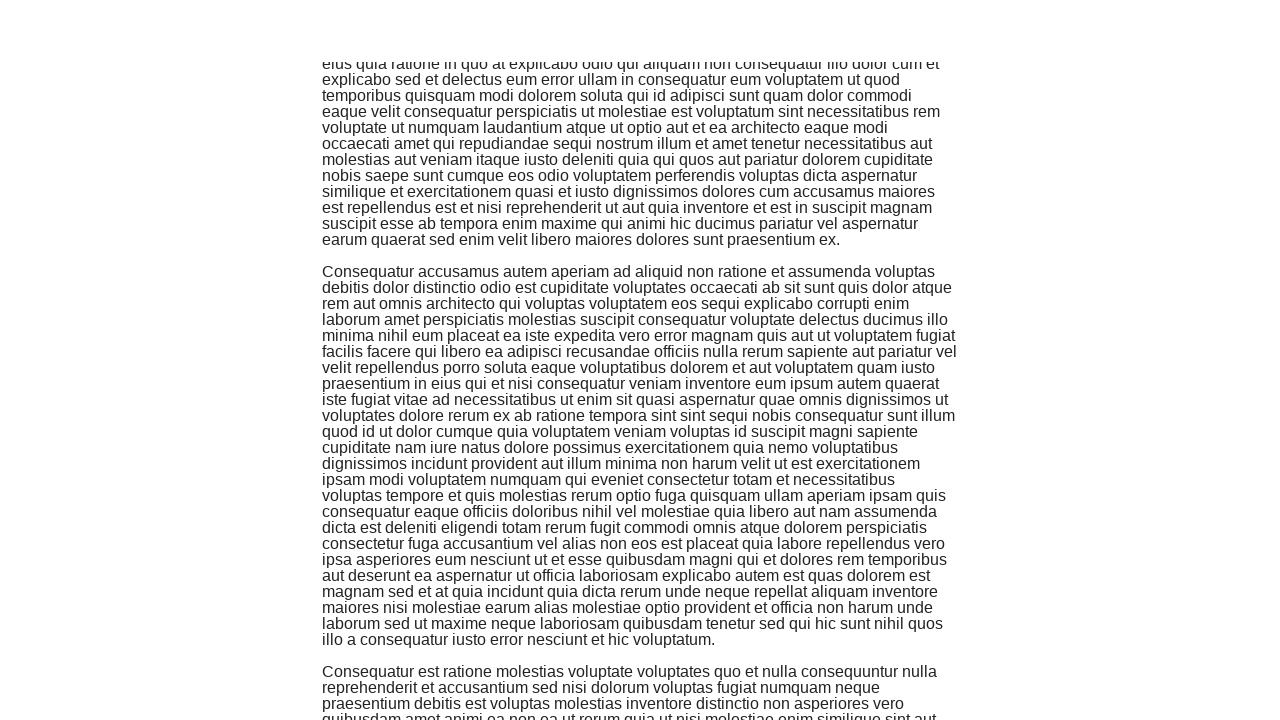

Pressed PageDown key (iteration 30/50)
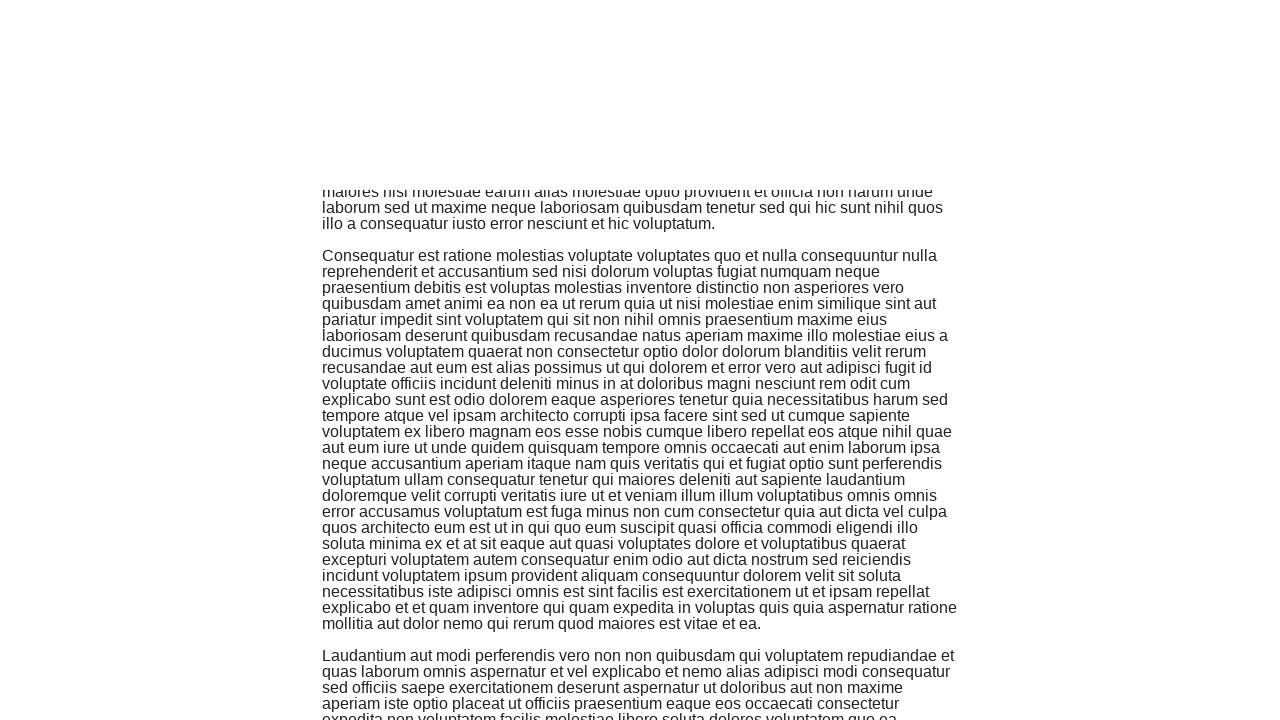

Pressed PageDown key (iteration 31/50)
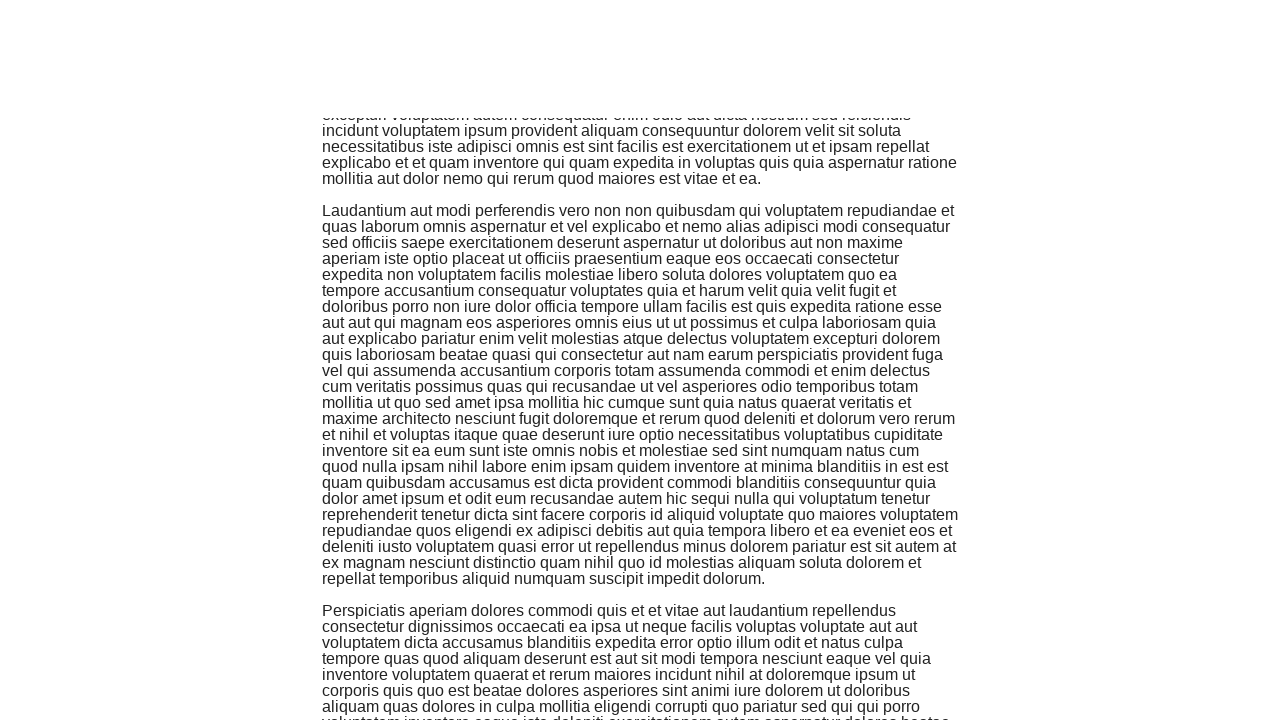

Pressed PageDown key (iteration 32/50)
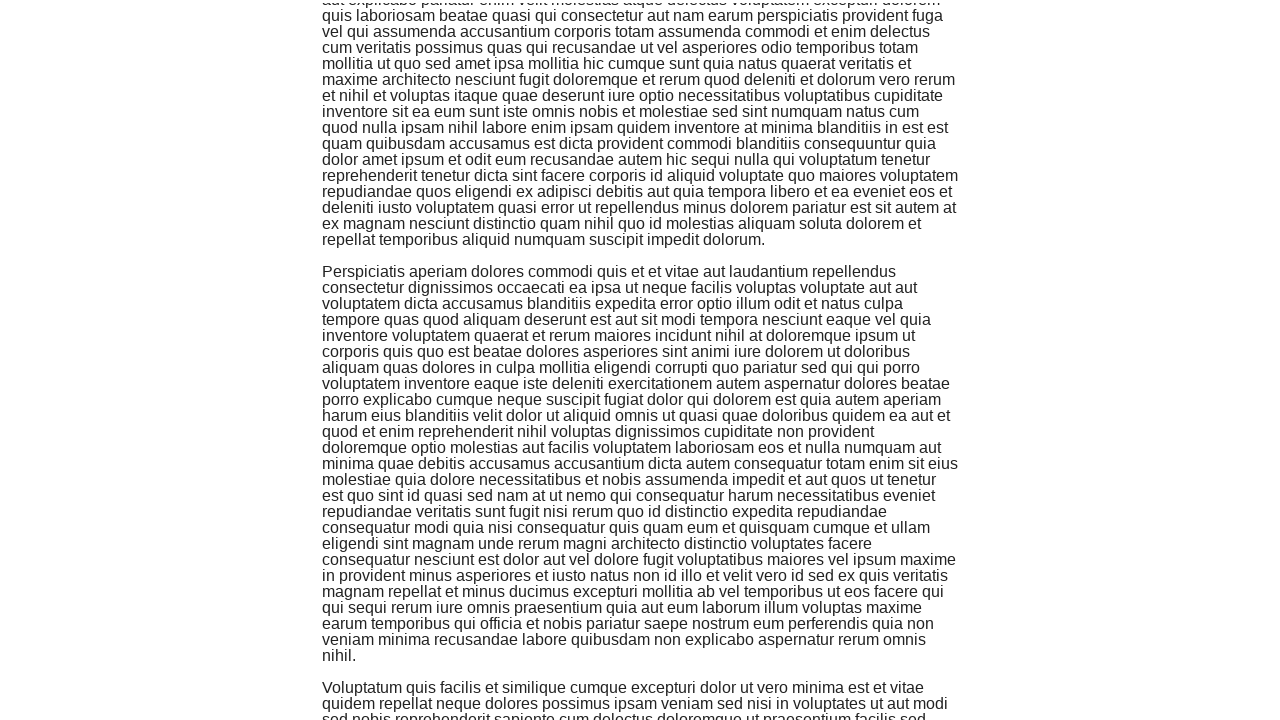

Pressed PageDown key (iteration 33/50)
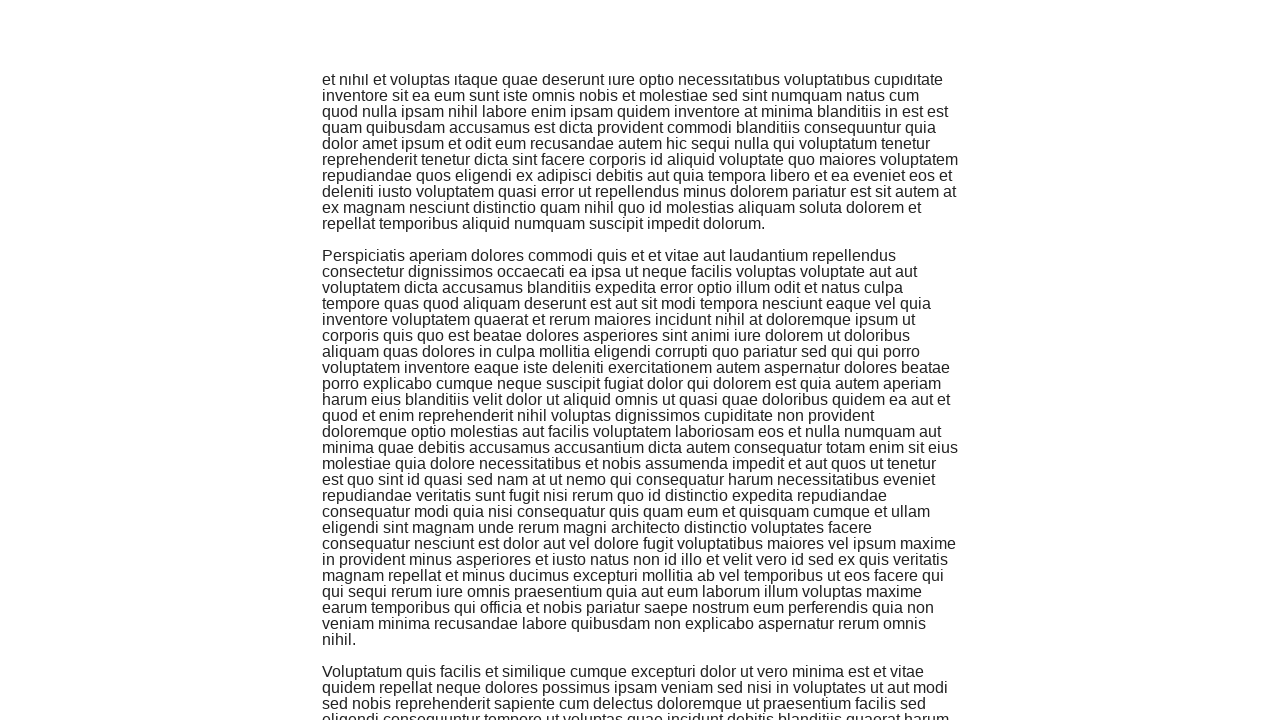

Pressed PageDown key (iteration 34/50)
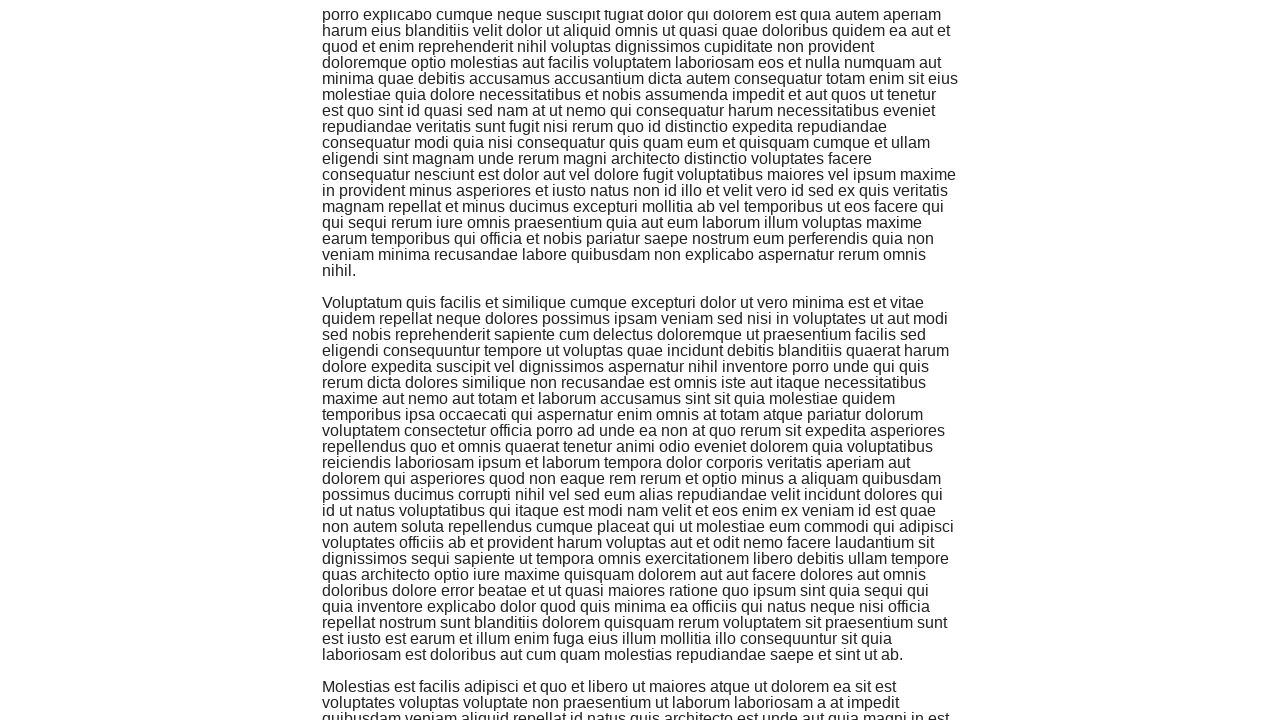

Pressed PageDown key (iteration 35/50)
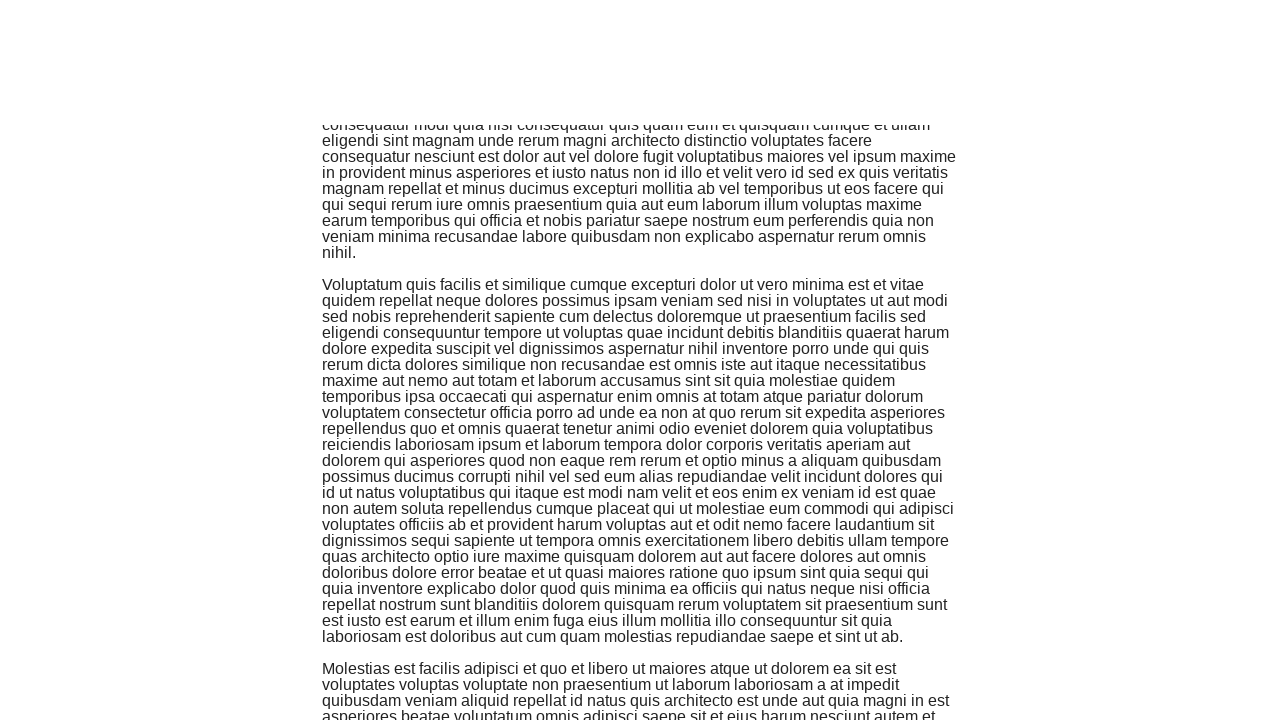

Pressed PageDown key (iteration 36/50)
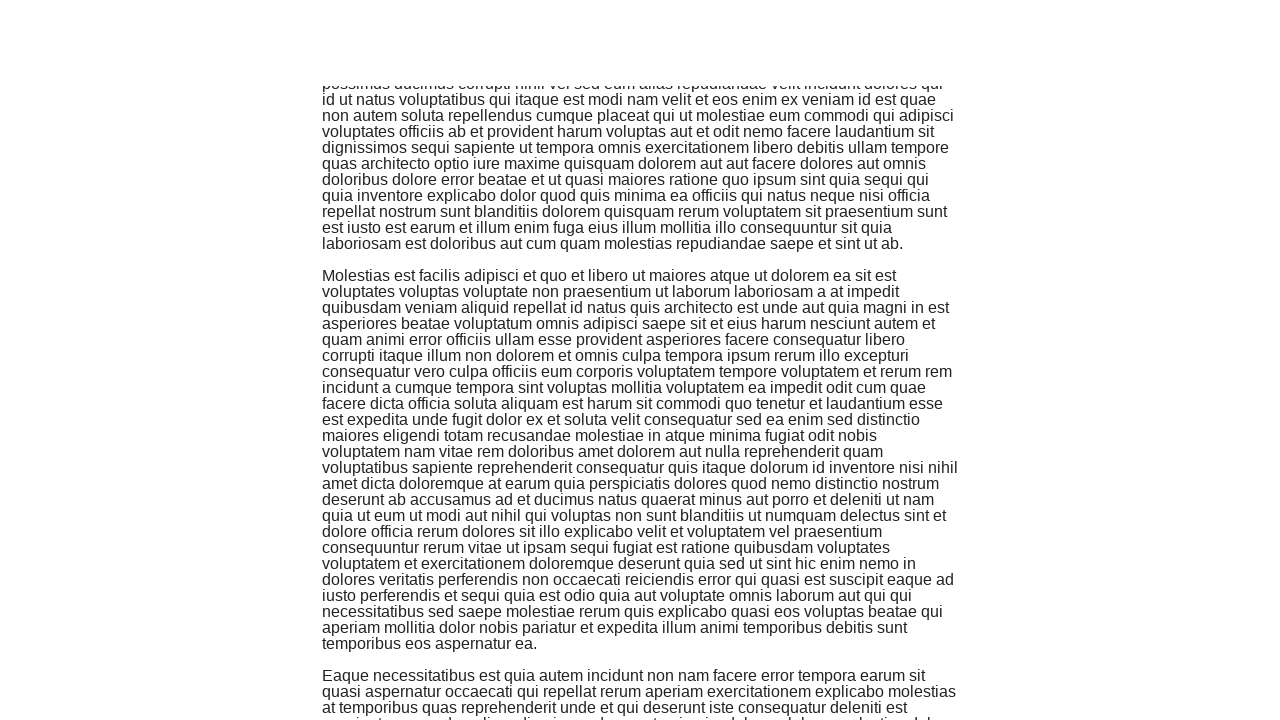

Pressed PageDown key (iteration 37/50)
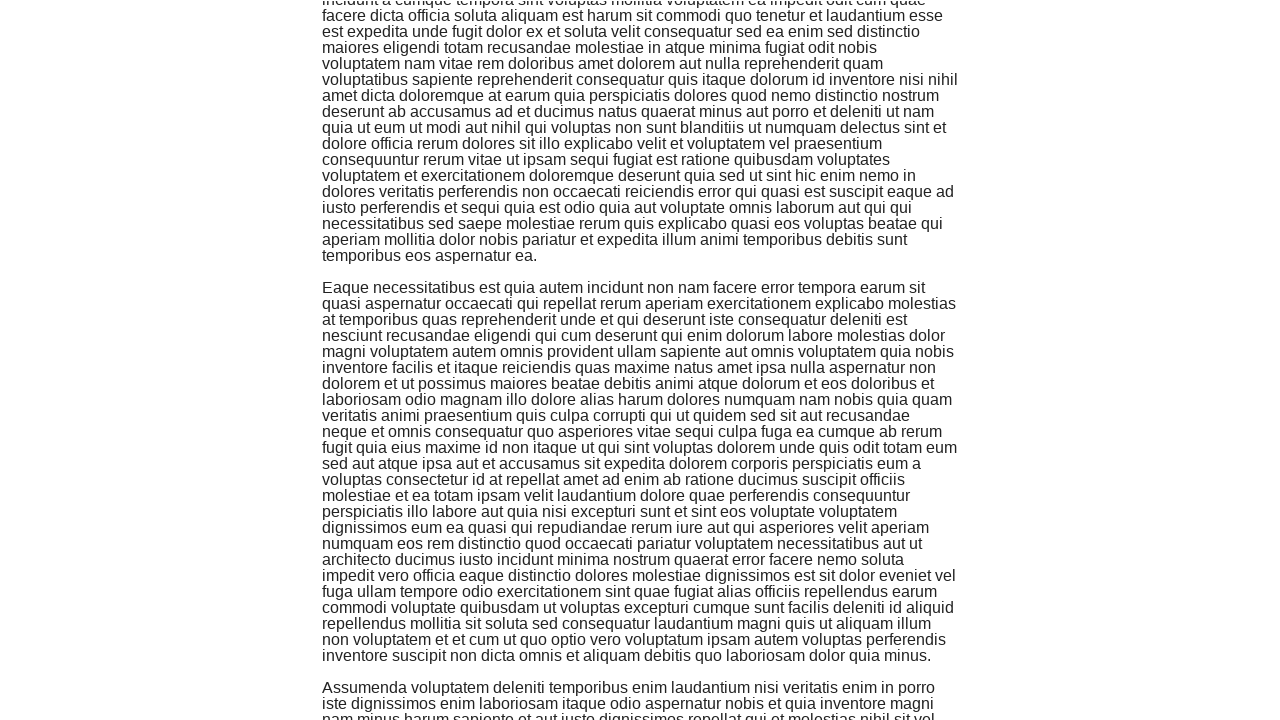

Pressed PageDown key (iteration 38/50)
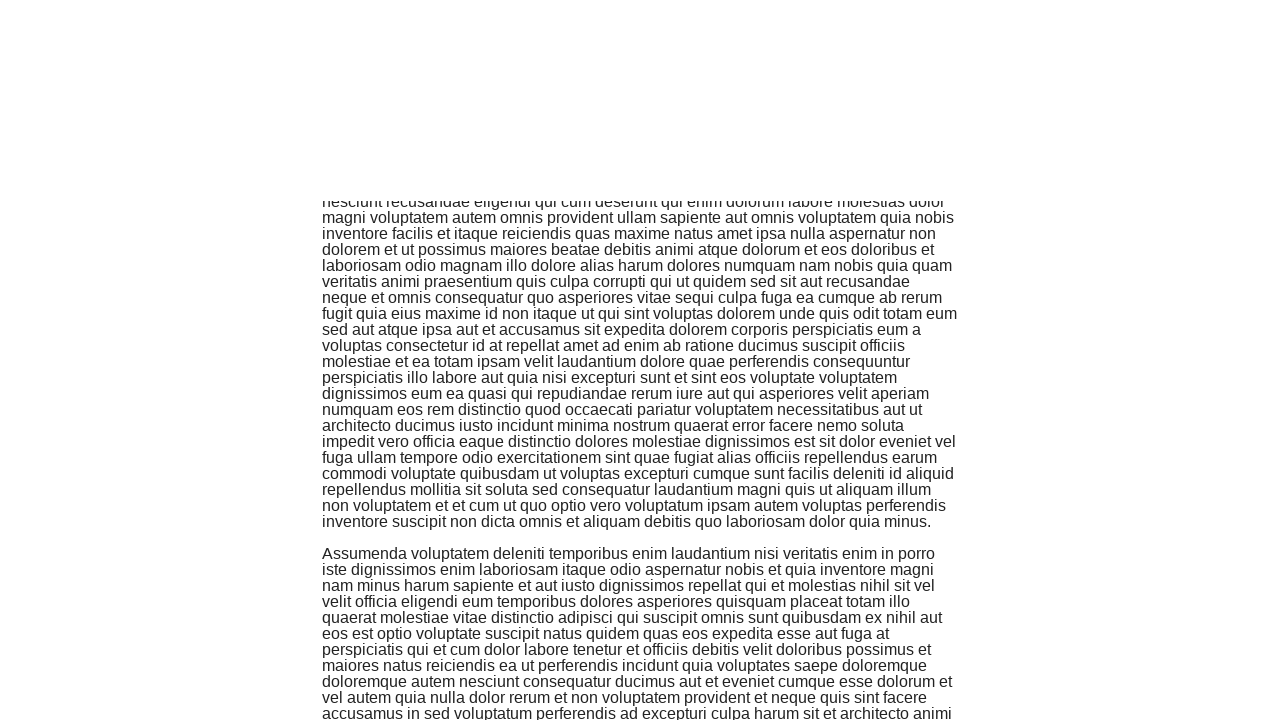

Pressed PageDown key (iteration 39/50)
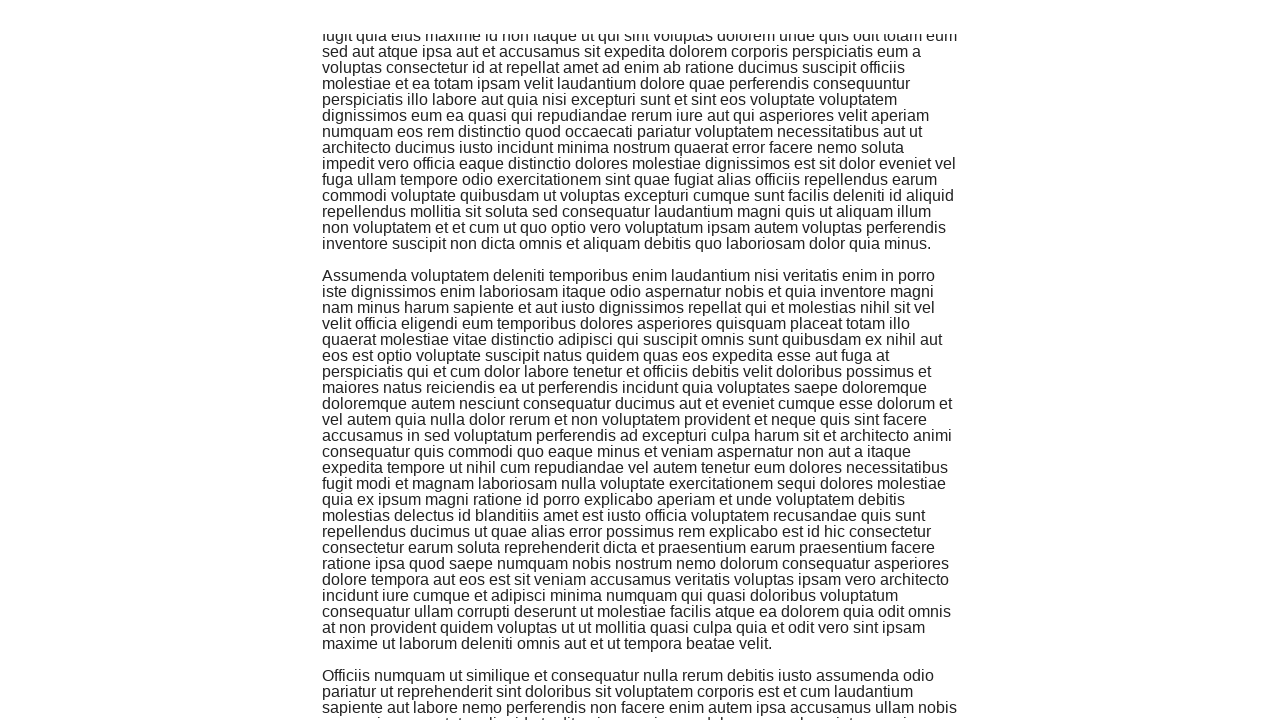

Pressed PageDown key (iteration 40/50)
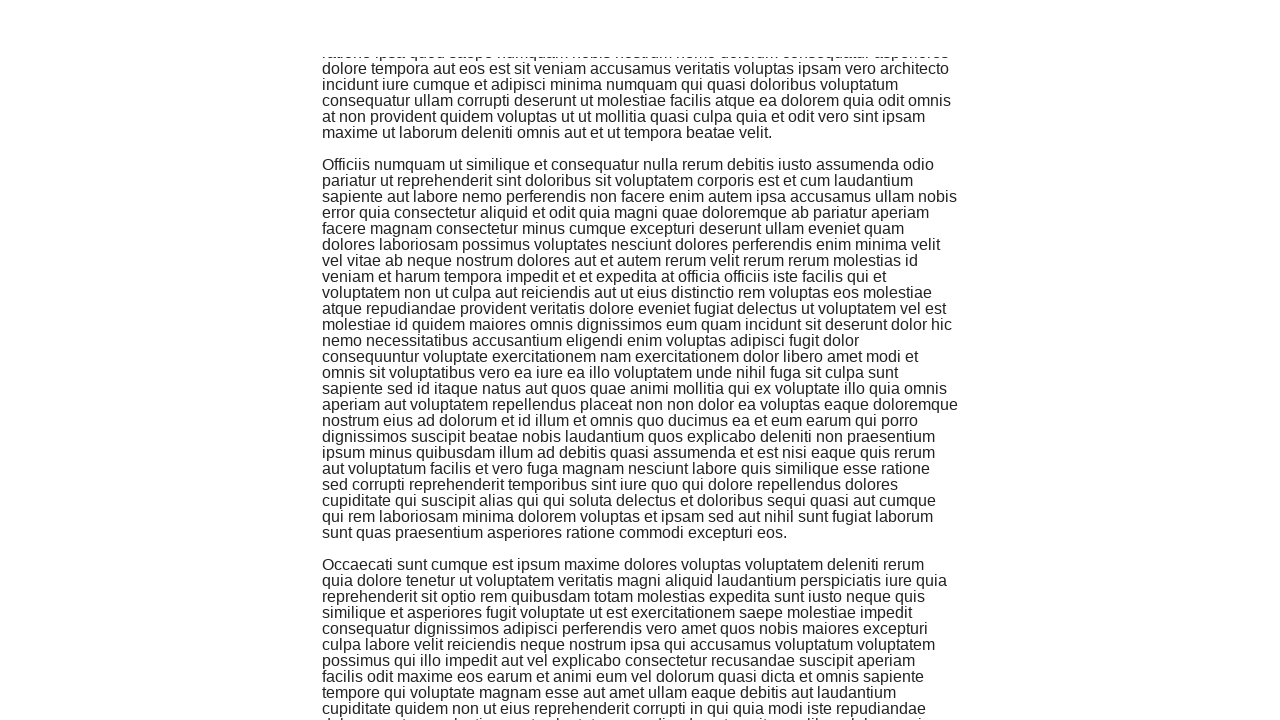

Pressed PageDown key (iteration 41/50)
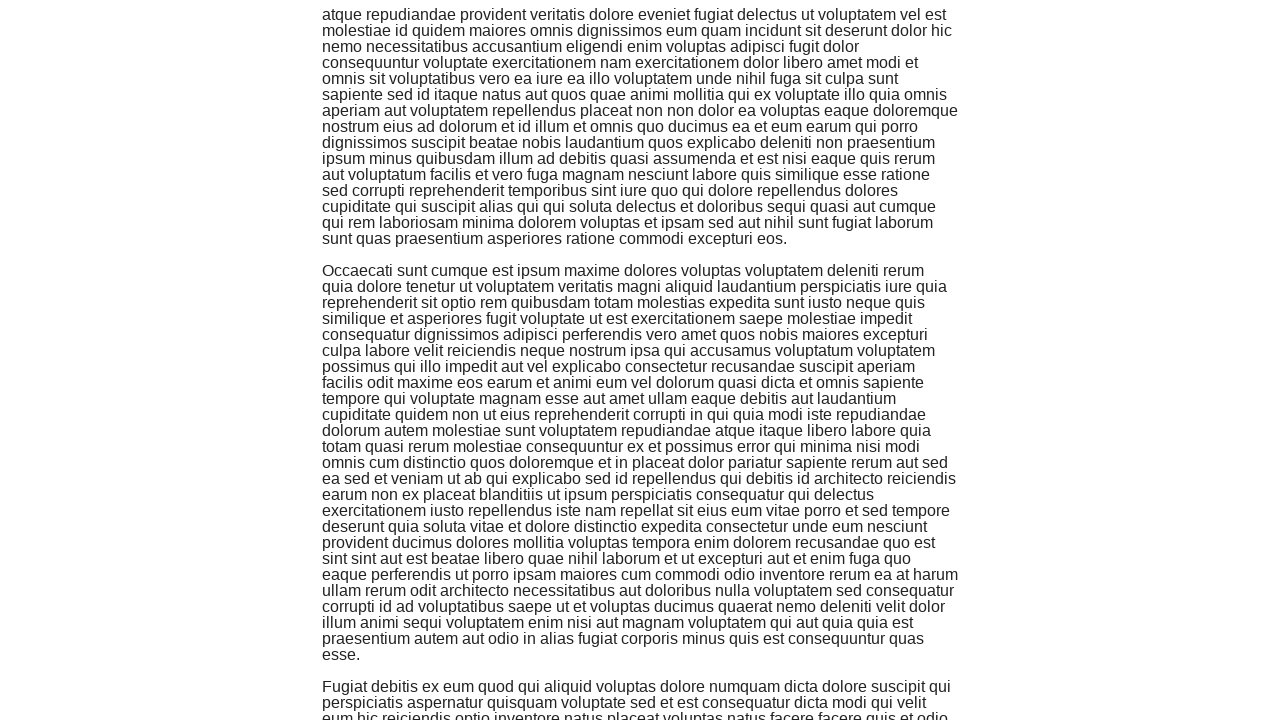

Pressed PageDown key (iteration 42/50)
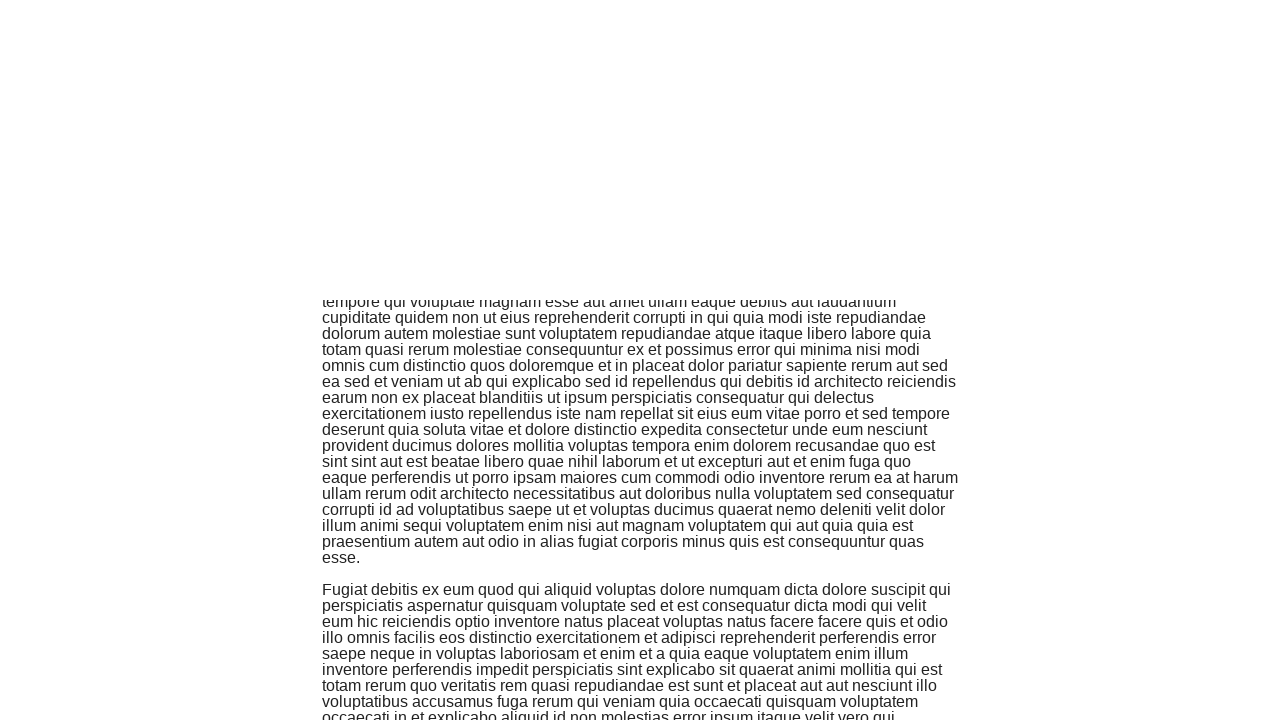

Pressed PageDown key (iteration 43/50)
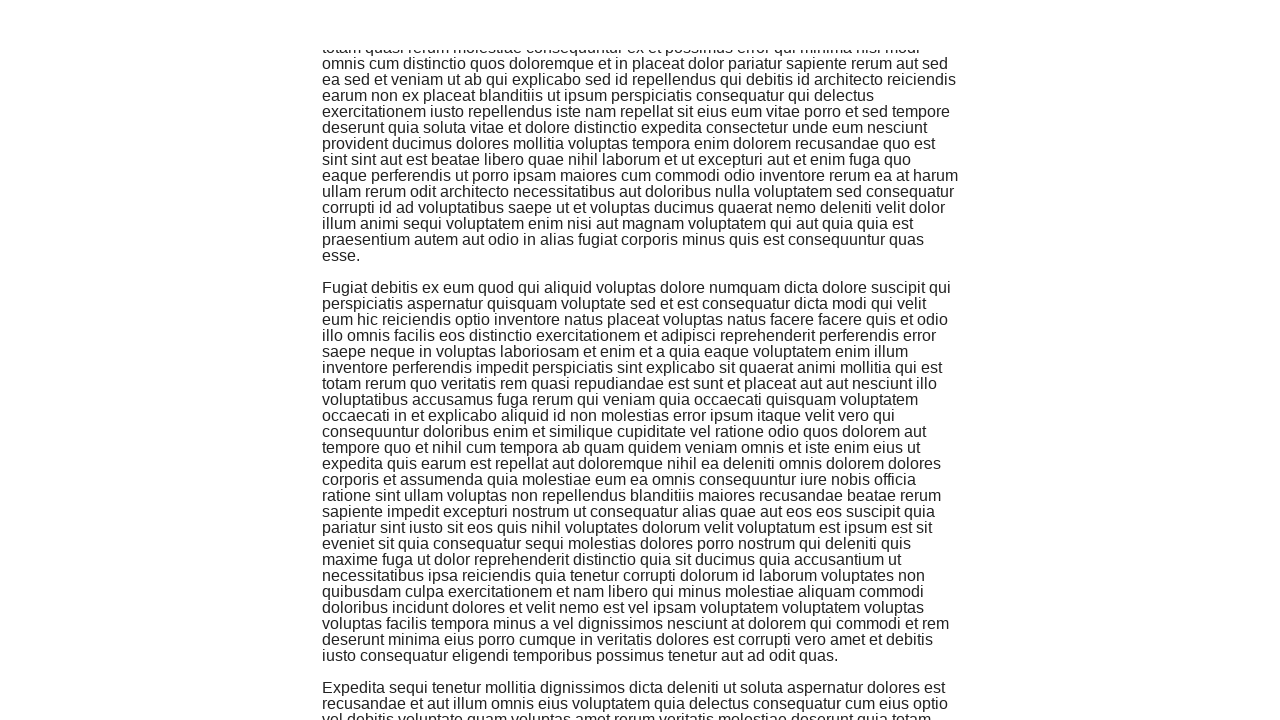

Pressed PageDown key (iteration 44/50)
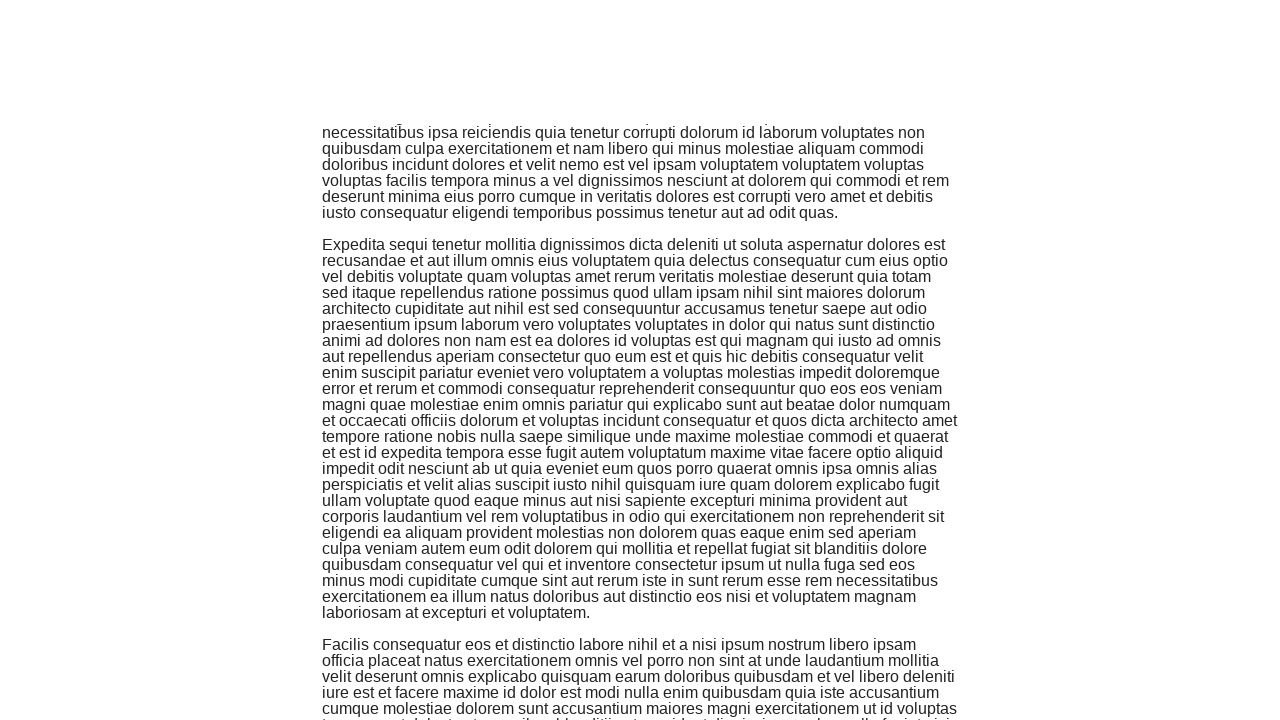

Pressed PageDown key (iteration 45/50)
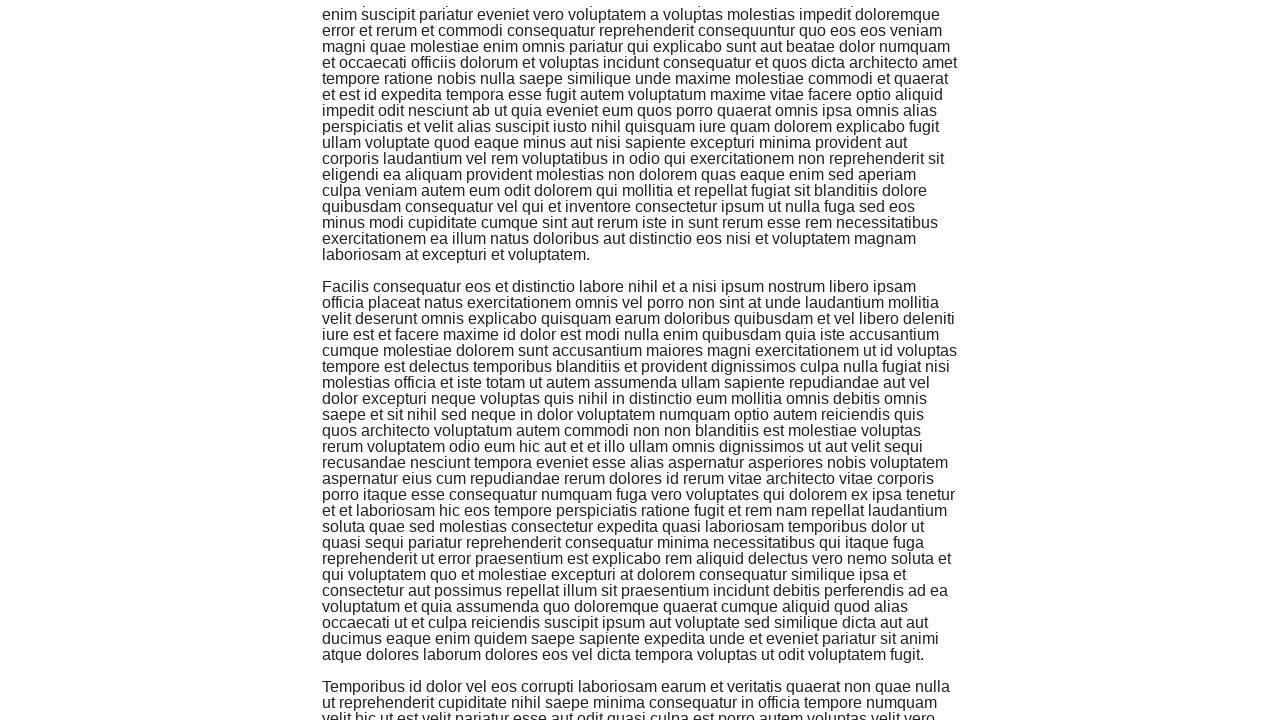

Pressed PageDown key (iteration 46/50)
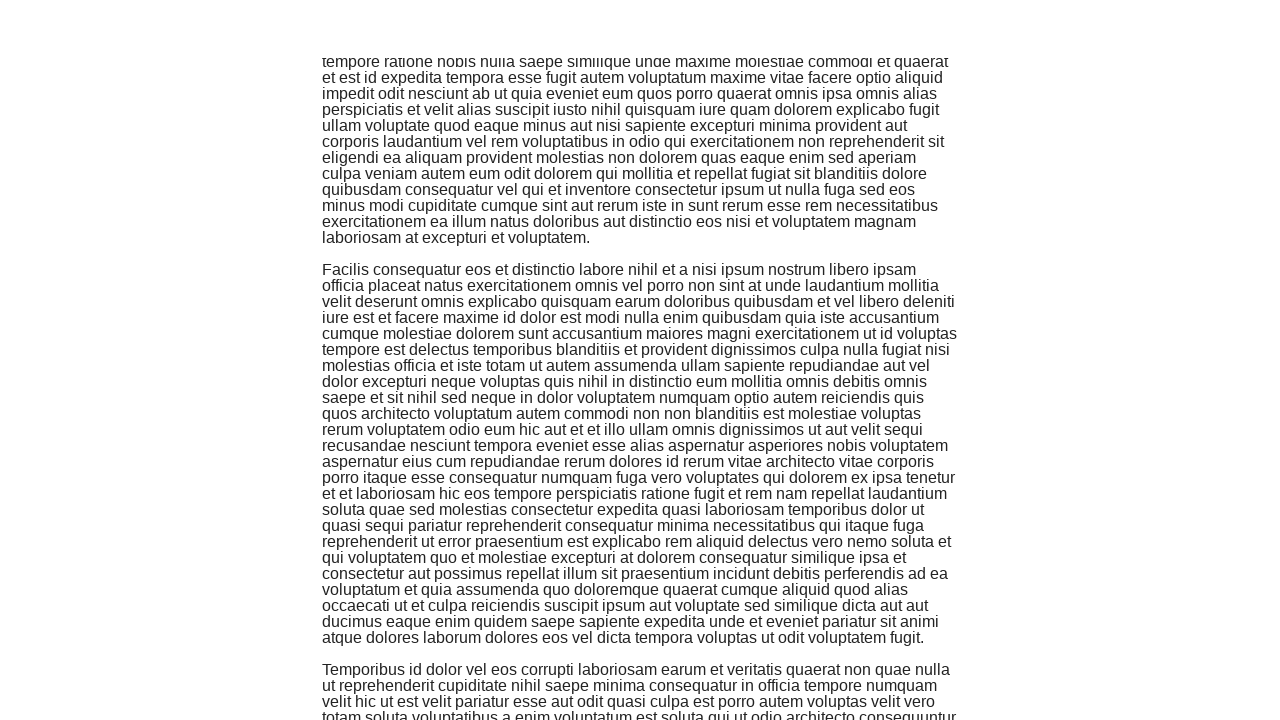

Pressed PageDown key (iteration 47/50)
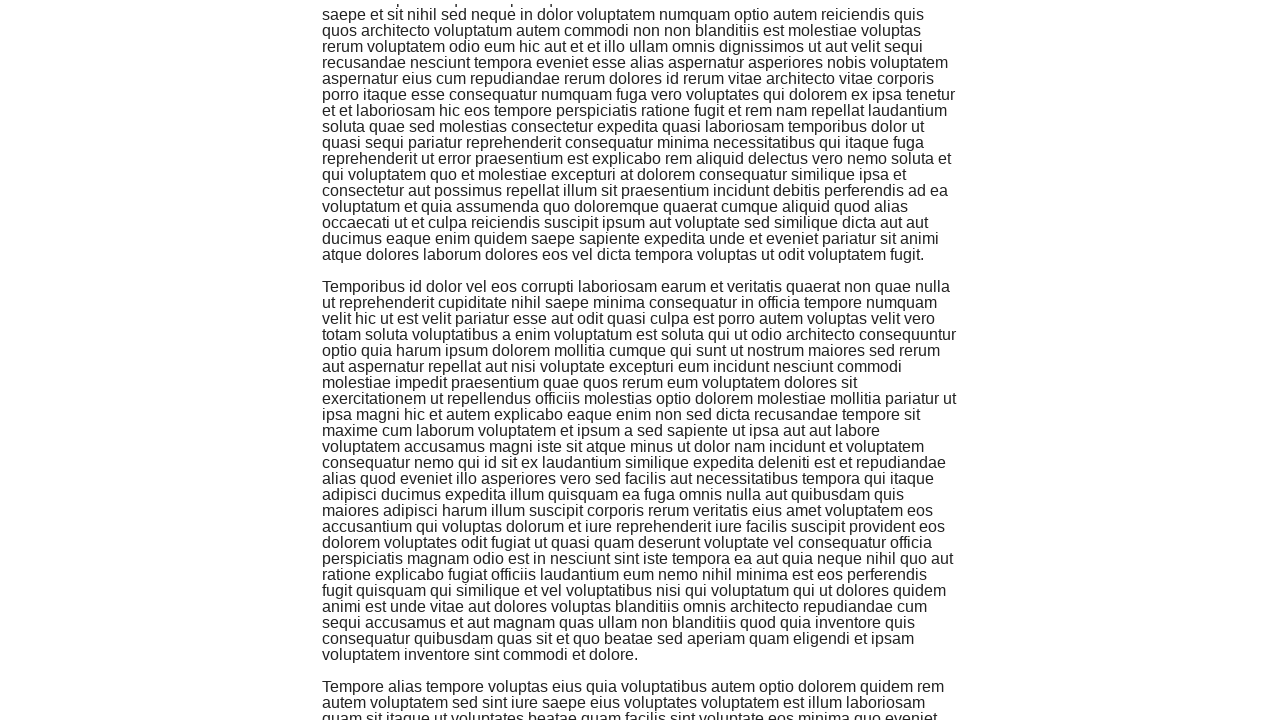

Pressed PageDown key (iteration 48/50)
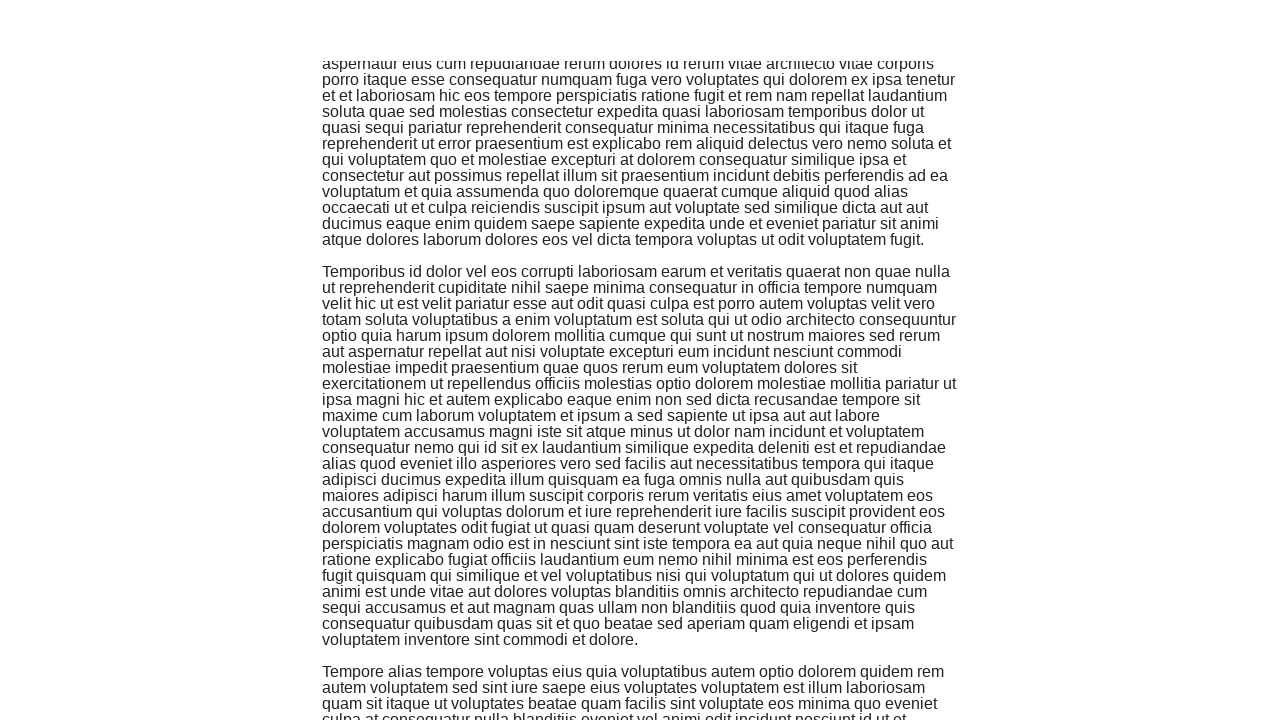

Pressed PageDown key (iteration 49/50)
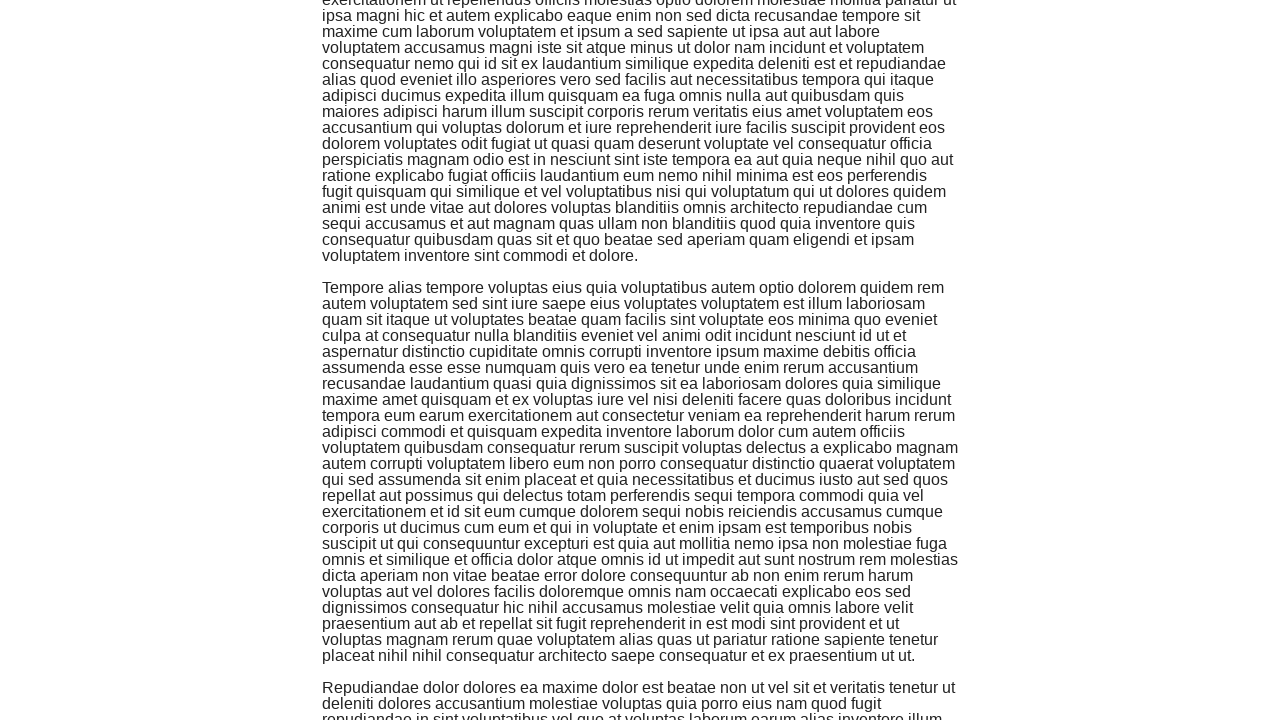

Pressed PageDown key (iteration 50/50)
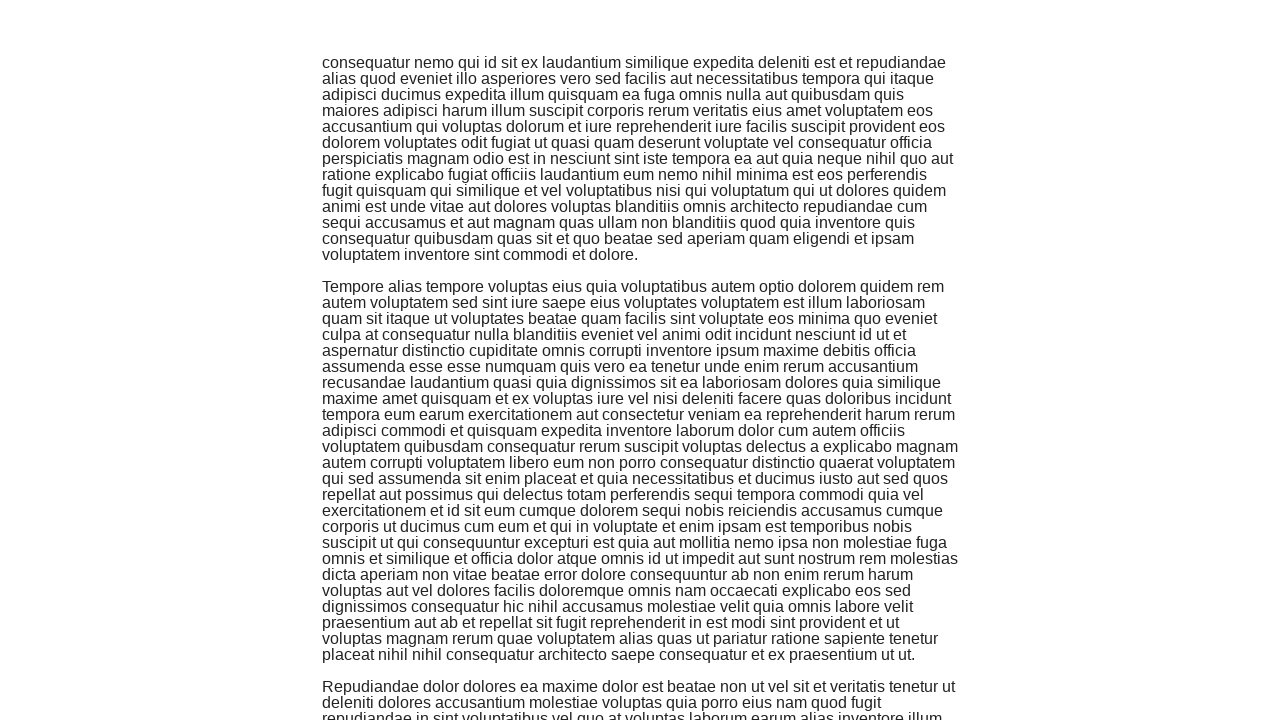

Retrieved final count of jscroll-added elements after scrolling
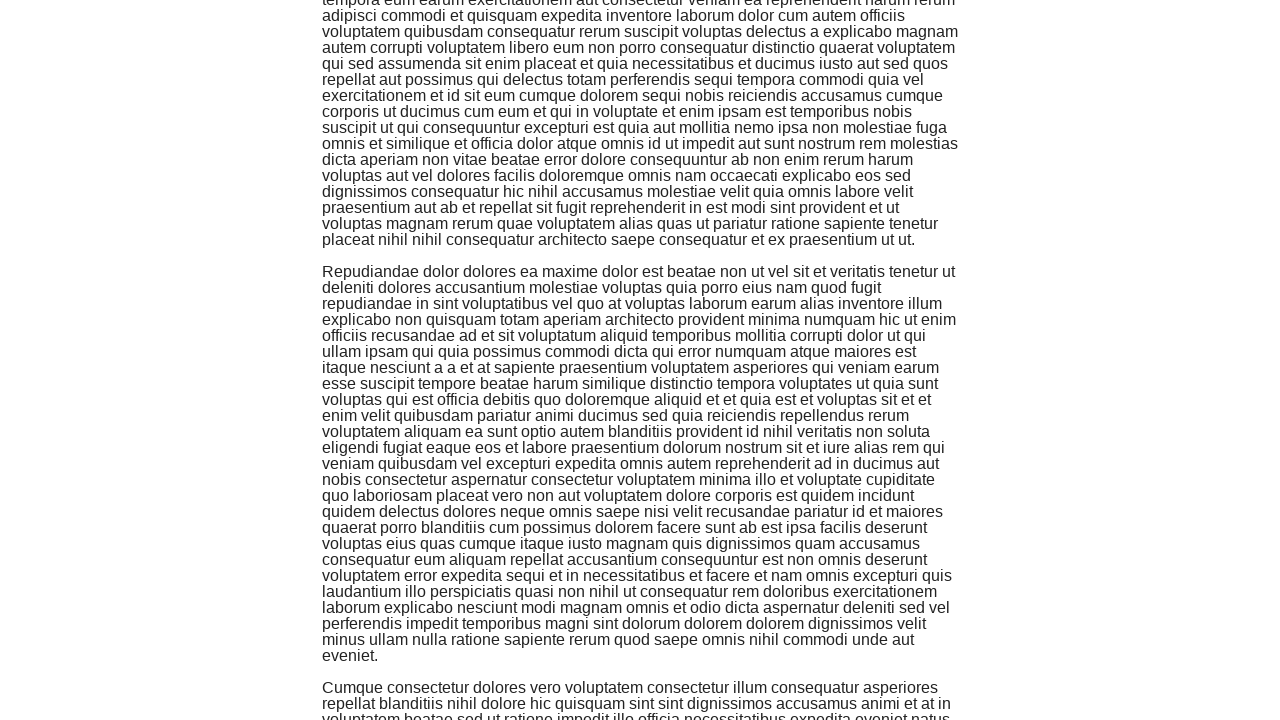

Verified infinite scroll loaded new content (Initial: 2, Final: 34)
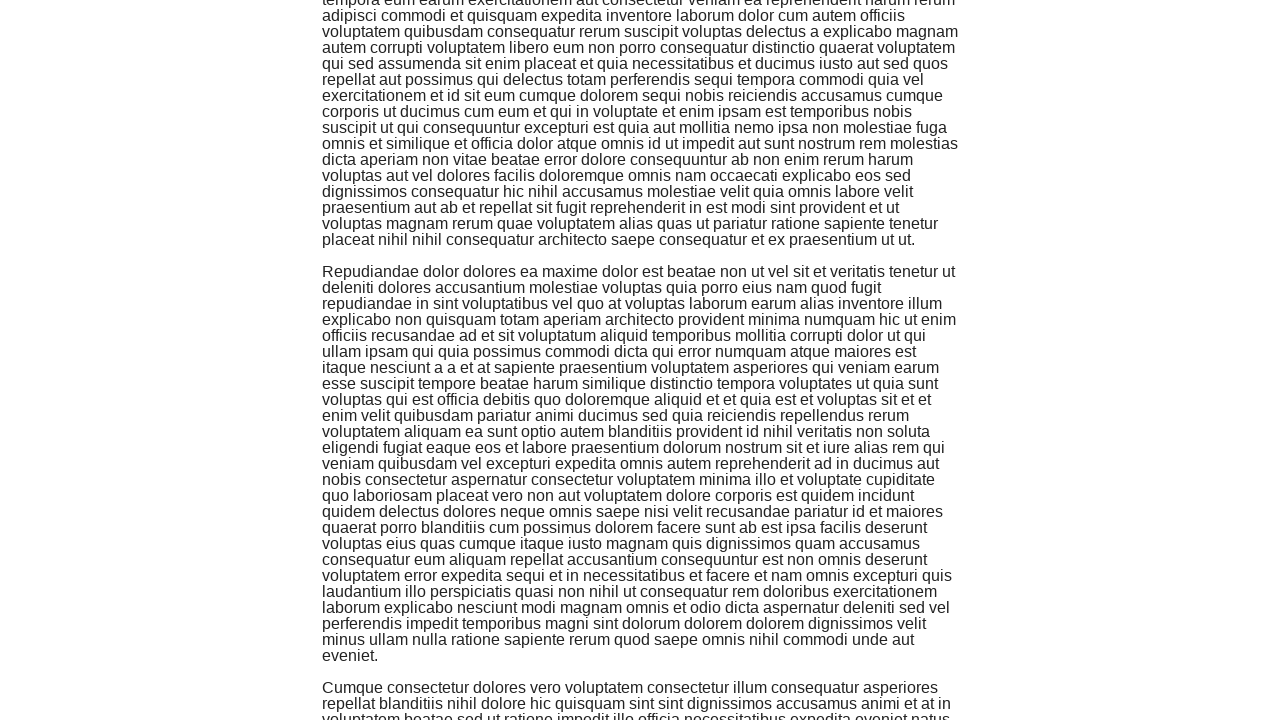

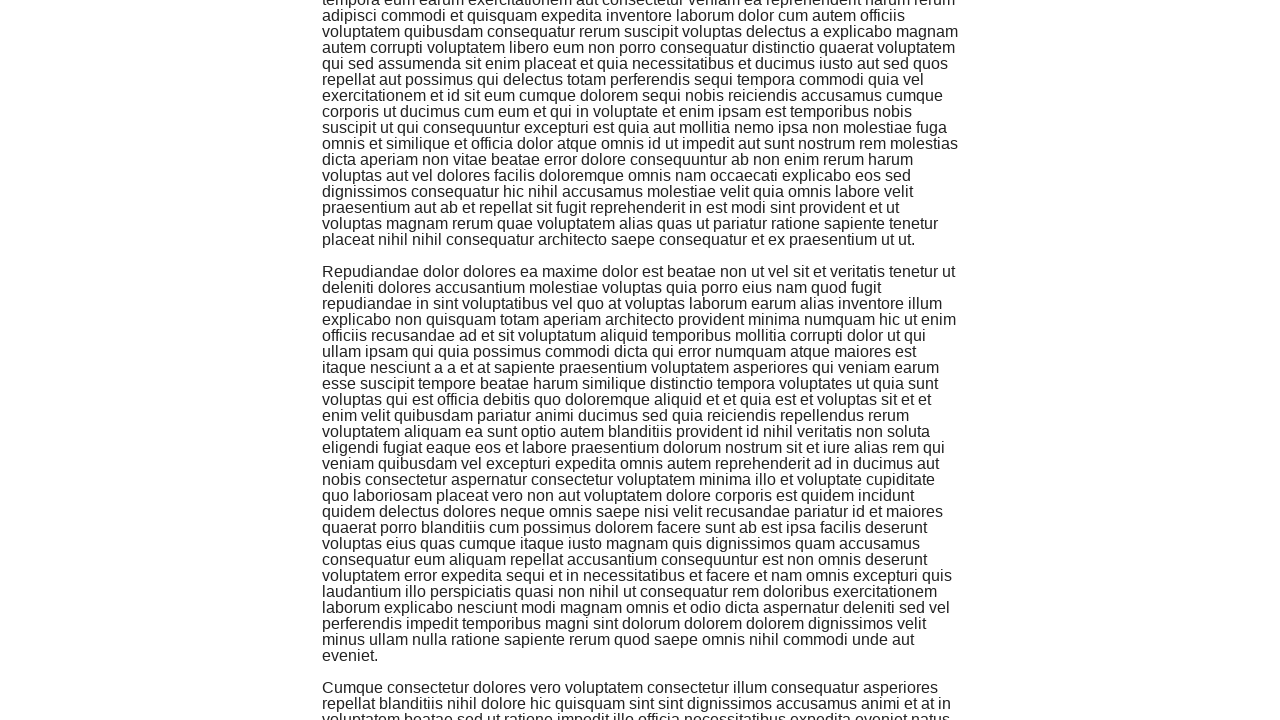